Tests a bootstrap date picker by selecting start and end dates through navigation of month/year controls

Starting URL: https://www.lambdatest.com/selenium-playground/bootstrap-date-picker-demo

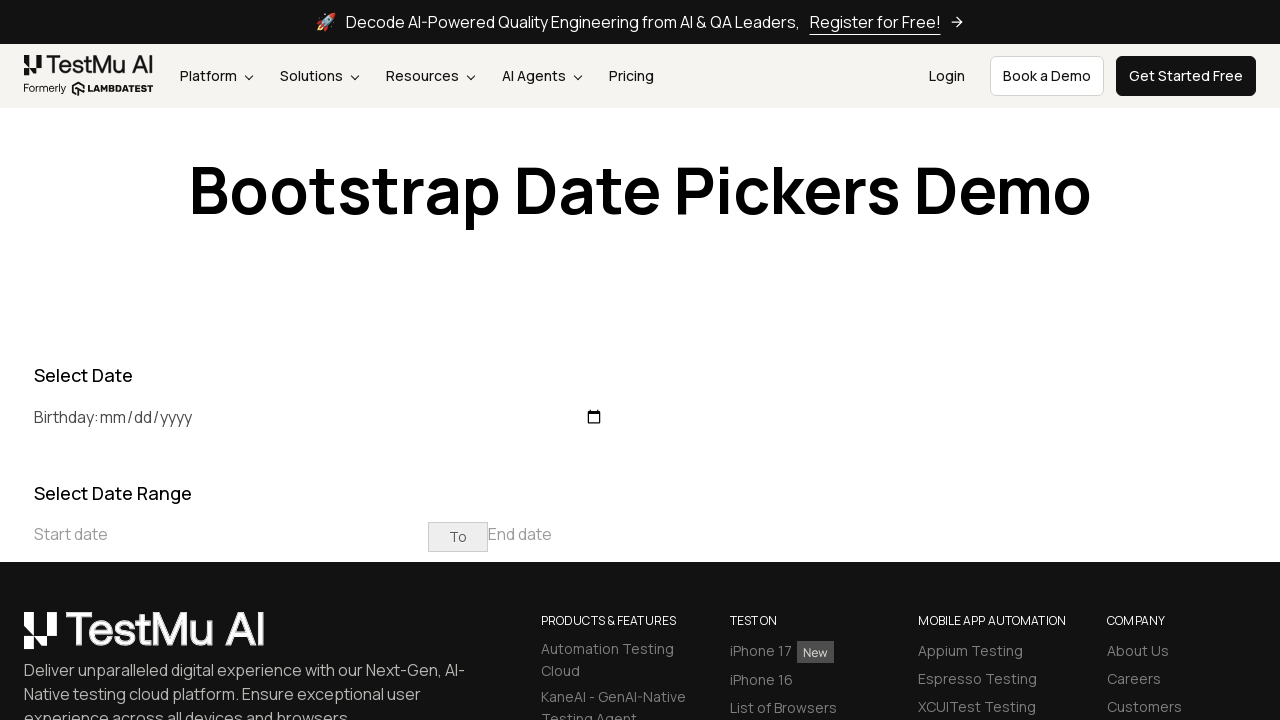

Clicked on start date input to open date picker at (231, 534) on input[placeholder='Start date']
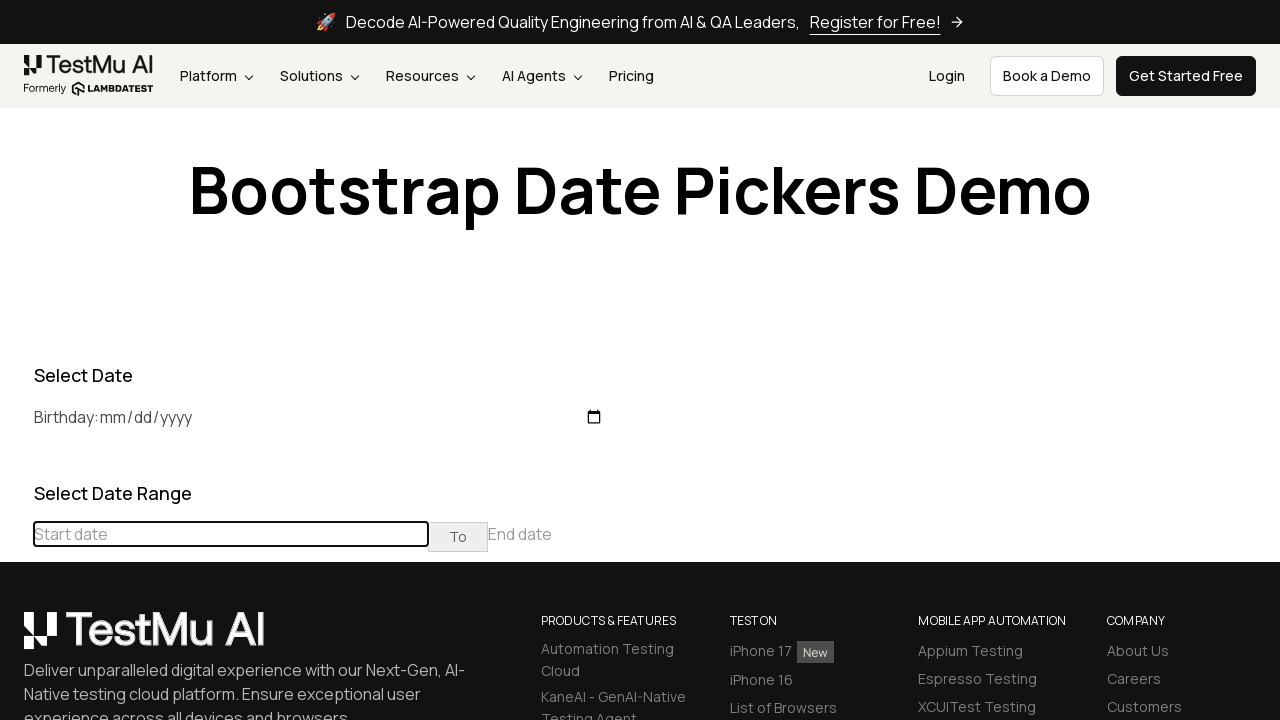

Retrieved current month/year from date picker
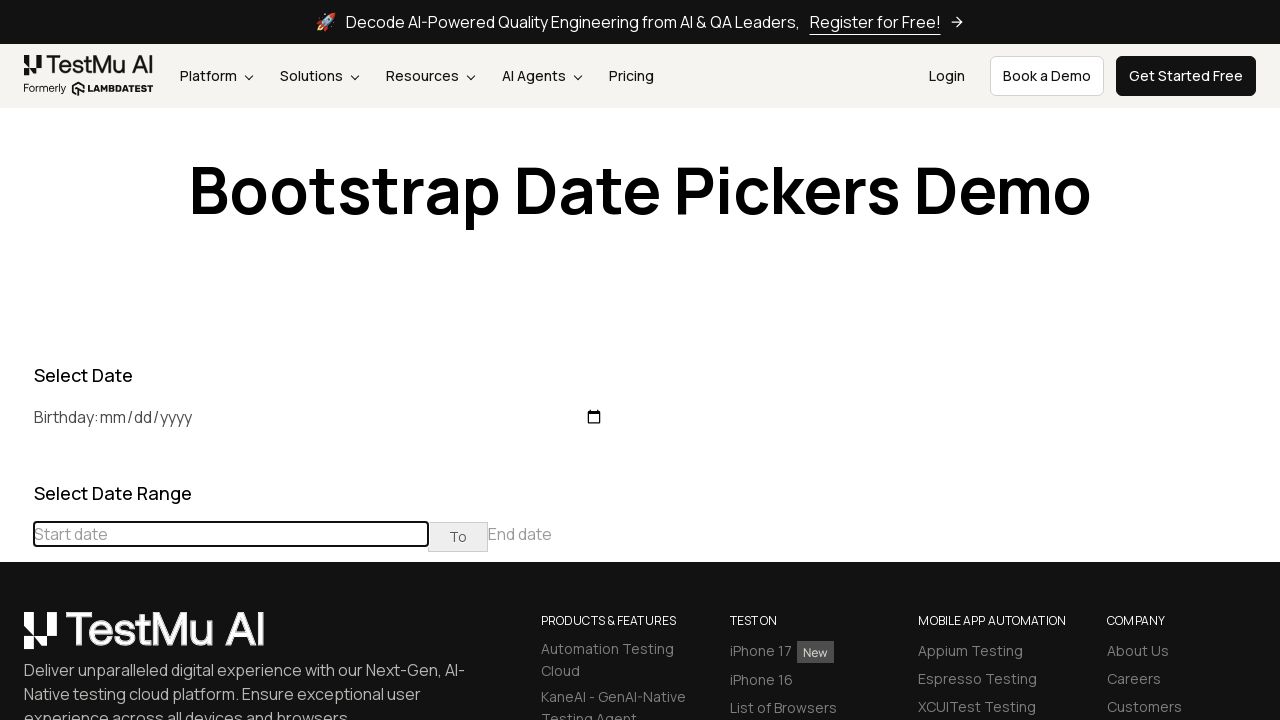

Clicked previous month button to navigate backwards to January 2025 at (16, 465) on xpath=//div[@class='datepicker-days']//th[@class='prev'][normalize-space()='«']
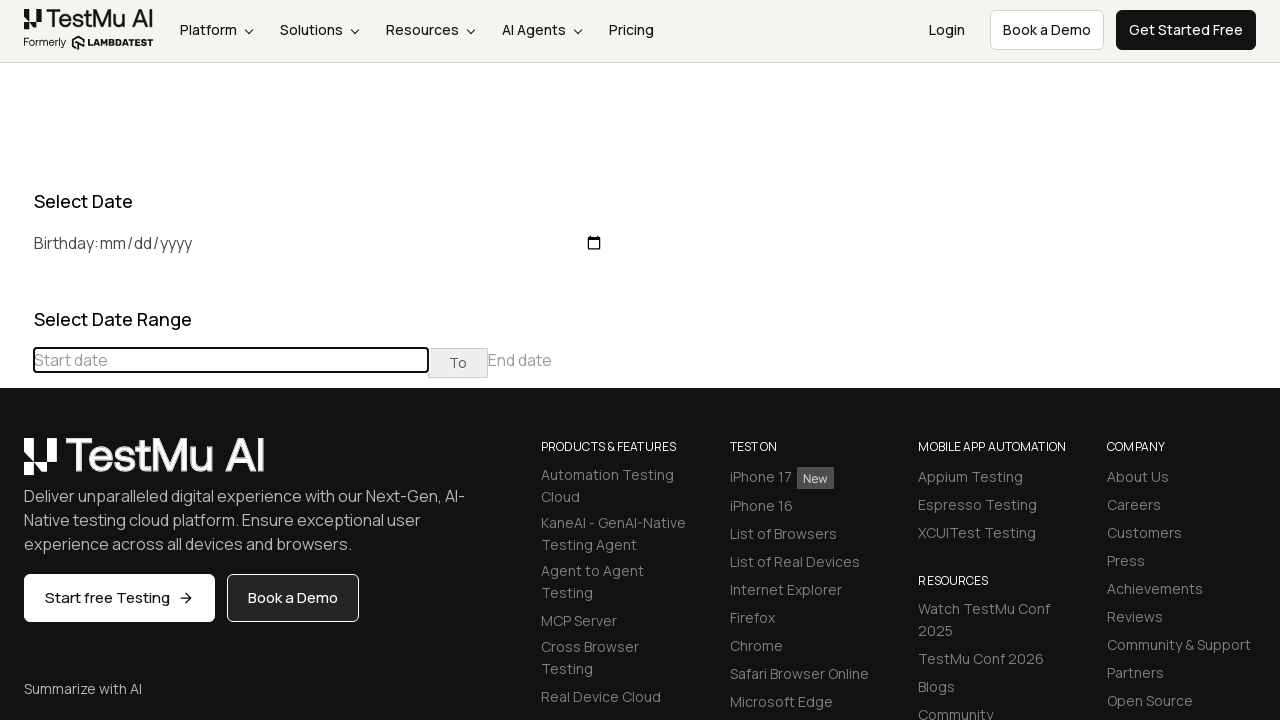

Updated current month/year to January 2026
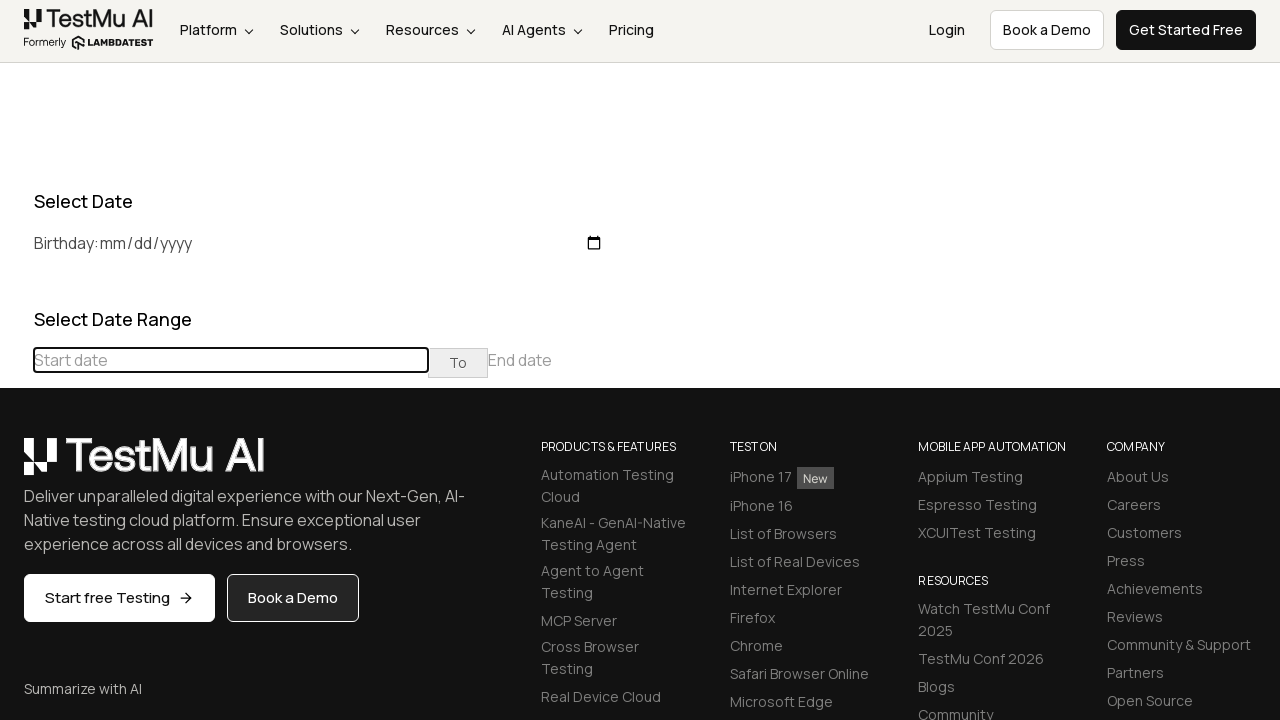

Clicked previous month button to navigate backwards to January 2025 at (16, 465) on xpath=//div[@class='datepicker-days']//th[@class='prev'][normalize-space()='«']
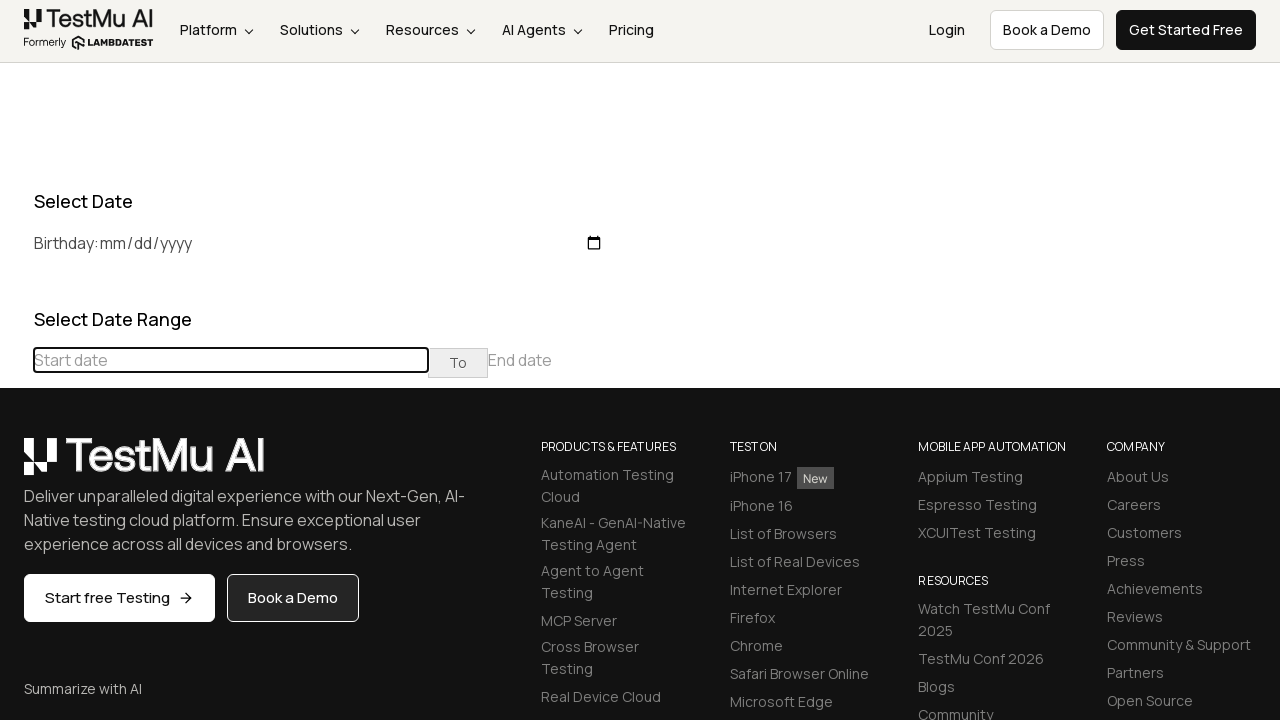

Updated current month/year to December 2025
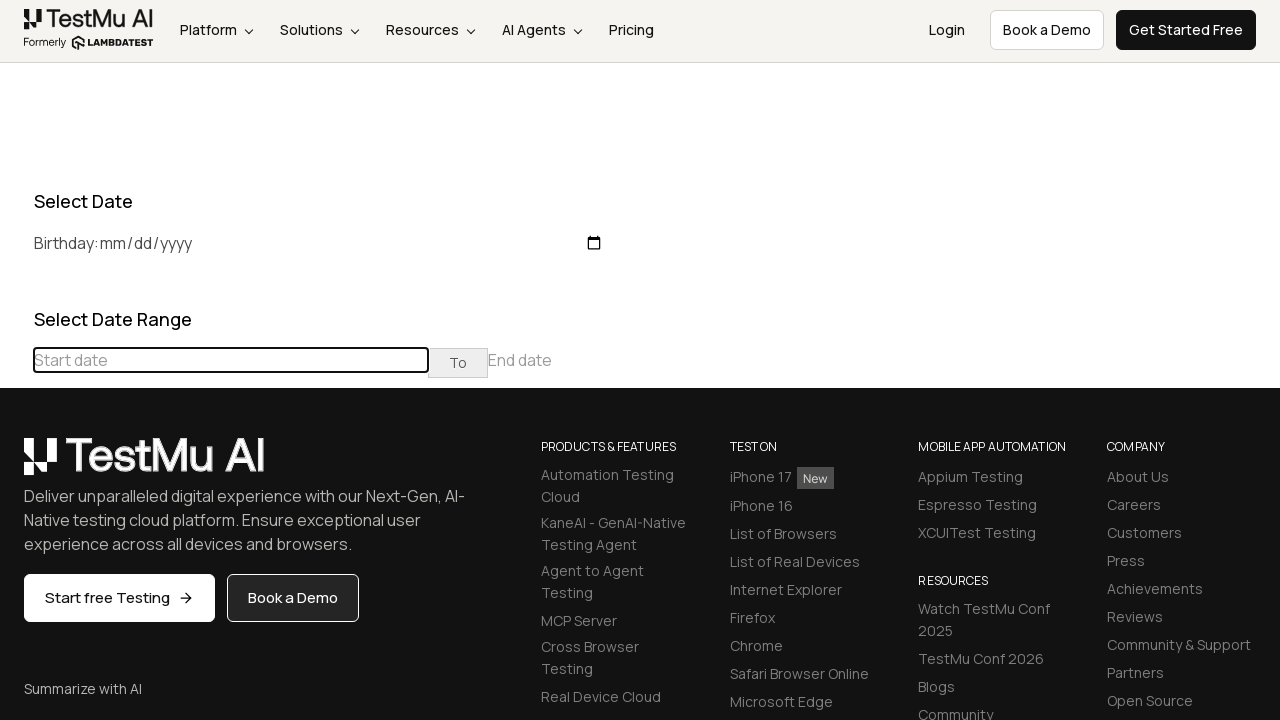

Clicked previous month button to navigate backwards to January 2025 at (16, 465) on xpath=//div[@class='datepicker-days']//th[@class='prev'][normalize-space()='«']
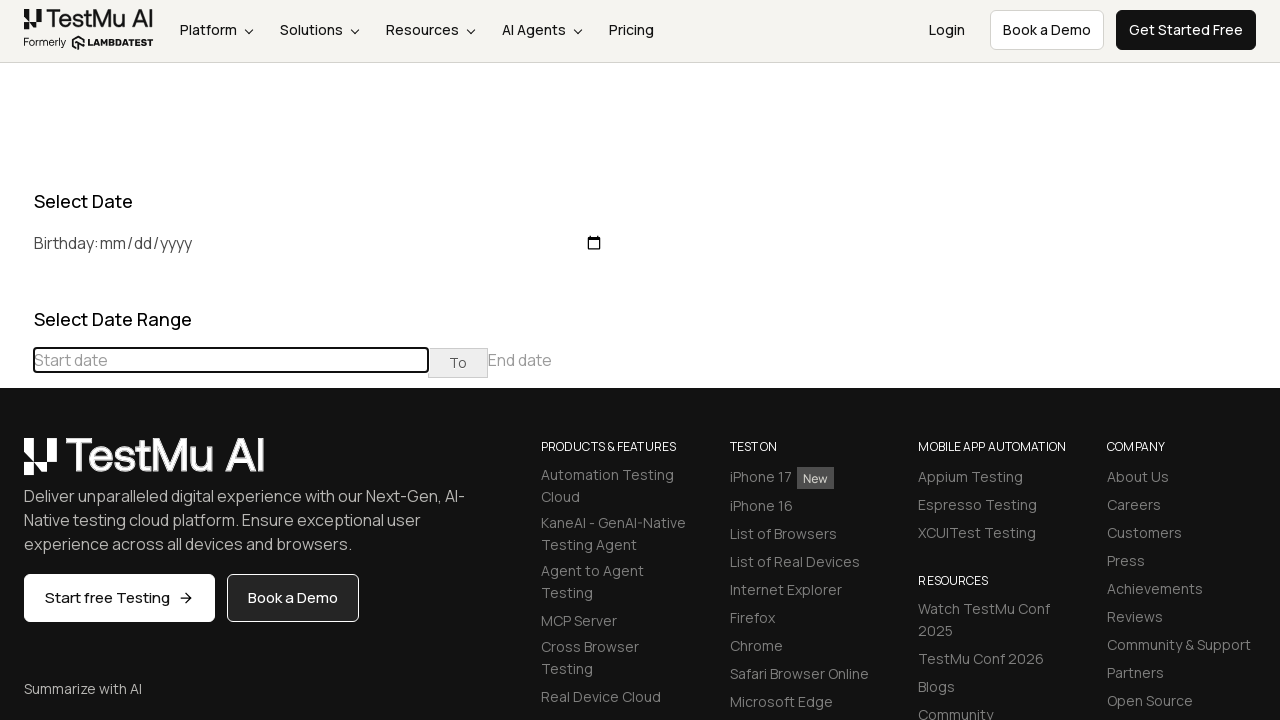

Updated current month/year to November 2025
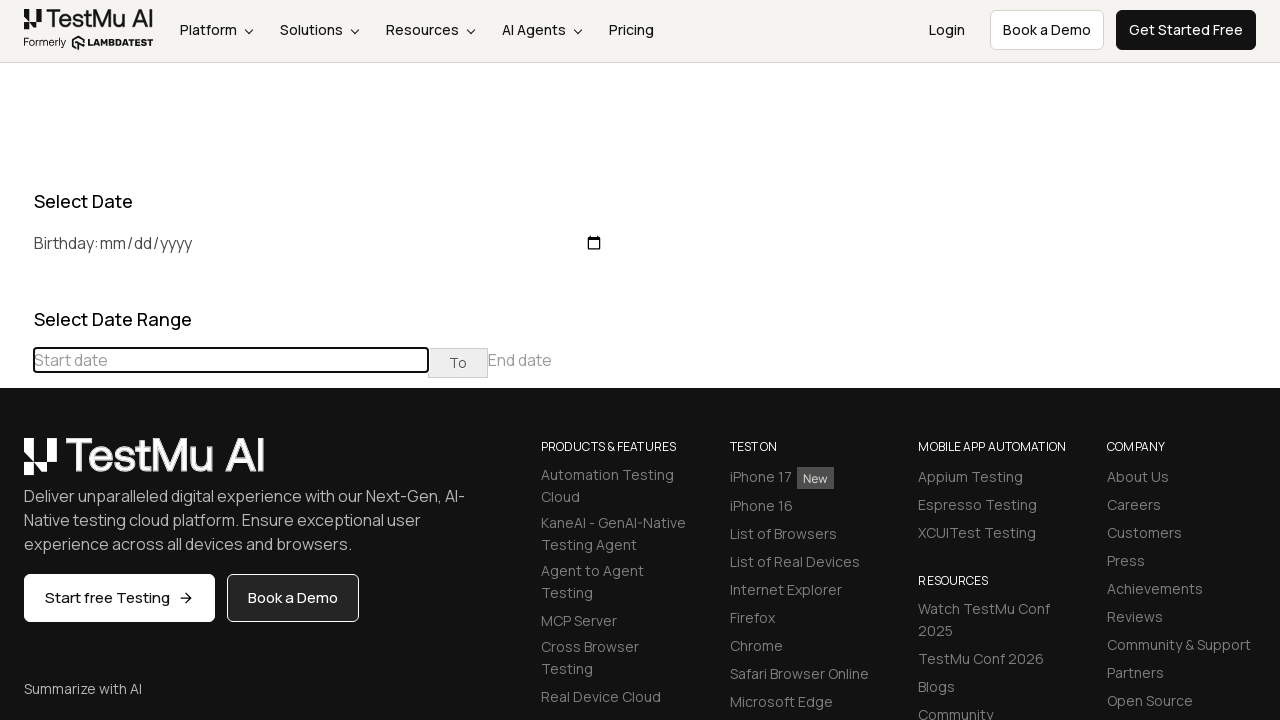

Clicked previous month button to navigate backwards to January 2025 at (16, 465) on xpath=//div[@class='datepicker-days']//th[@class='prev'][normalize-space()='«']
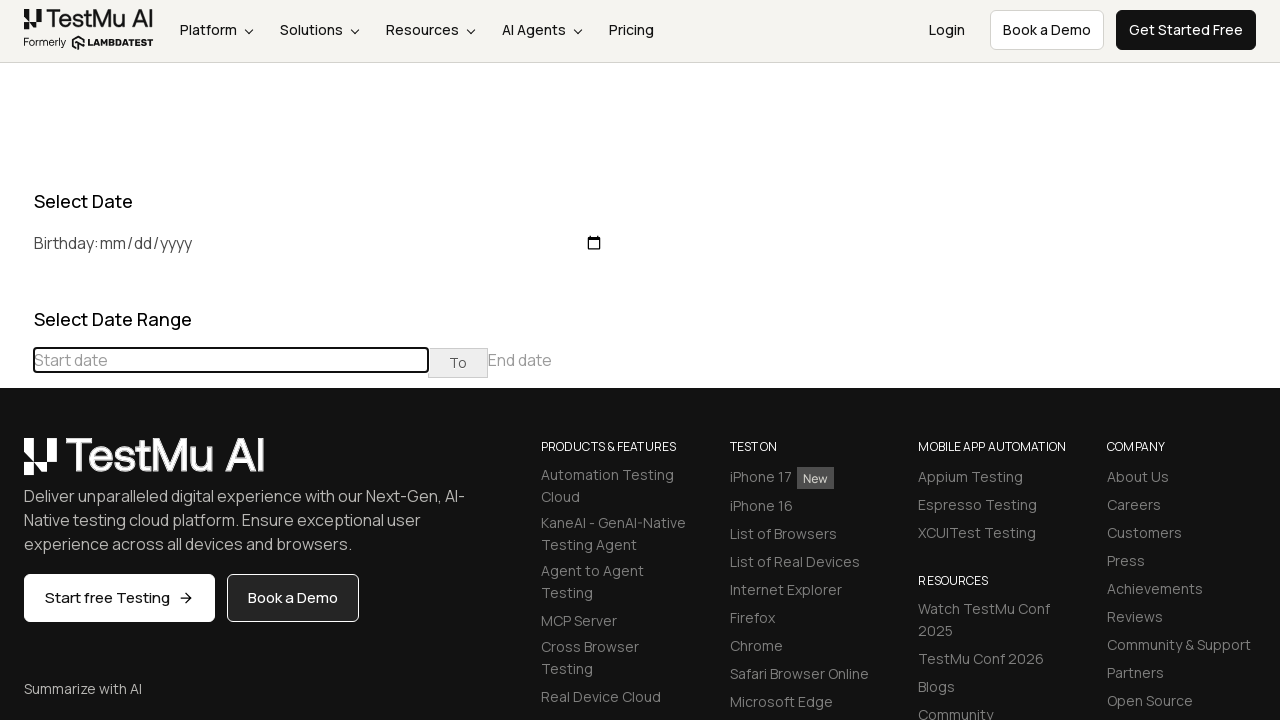

Updated current month/year to October 2025
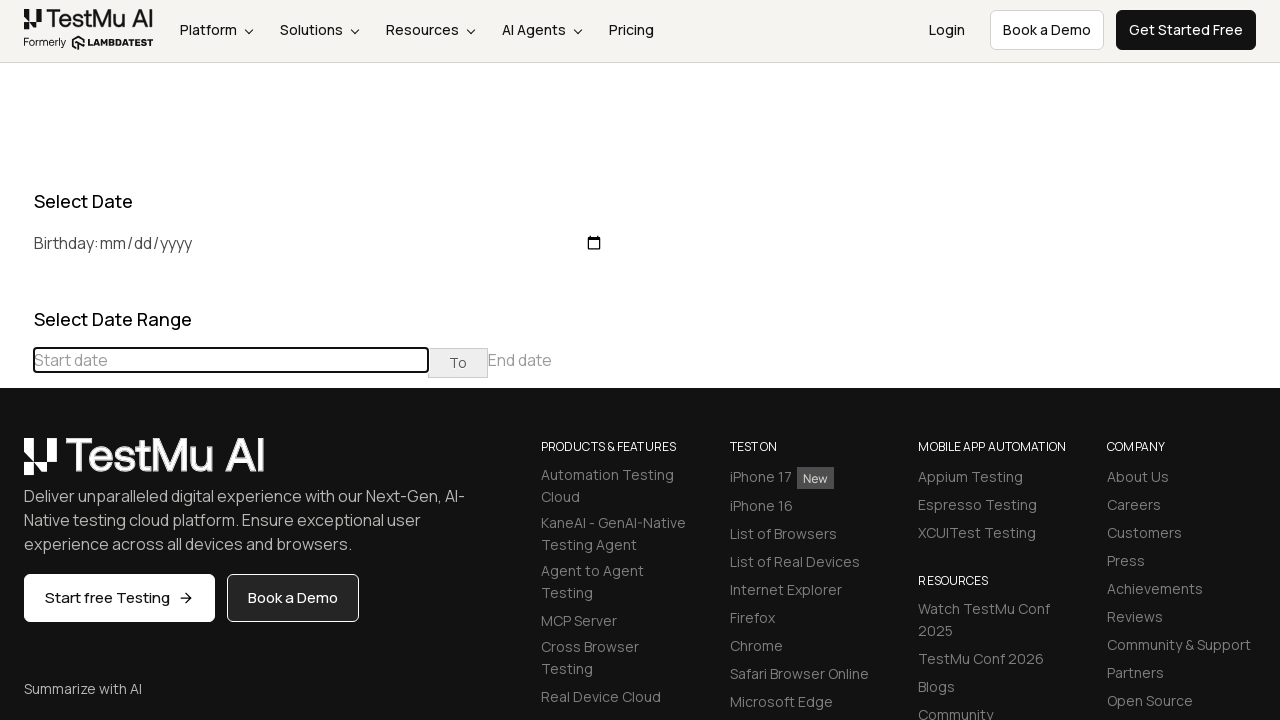

Clicked previous month button to navigate backwards to January 2025 at (16, 465) on xpath=//div[@class='datepicker-days']//th[@class='prev'][normalize-space()='«']
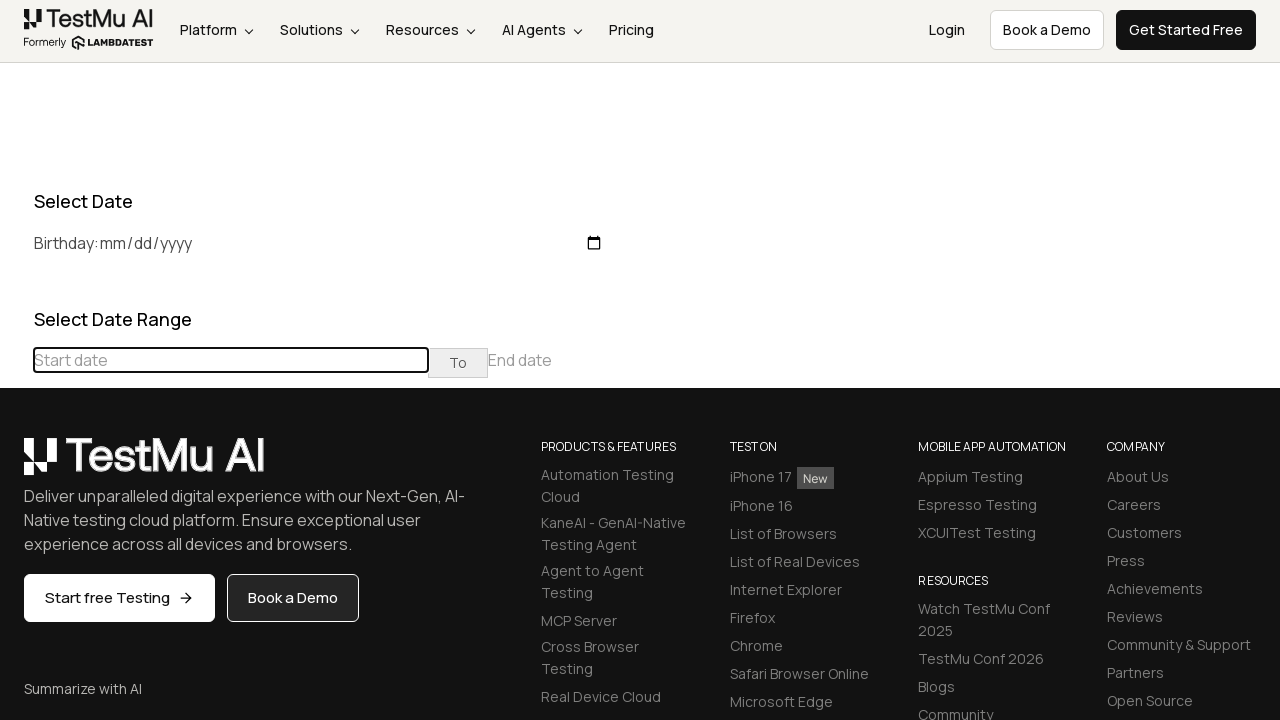

Updated current month/year to September 2025
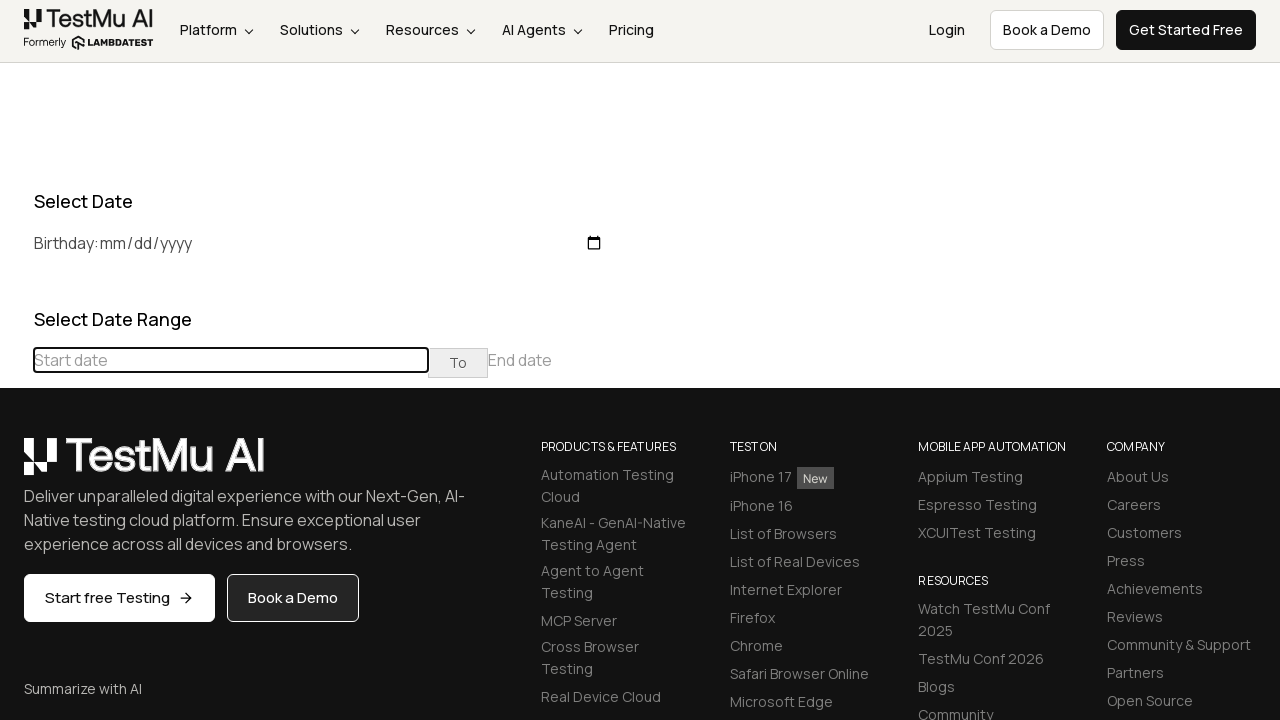

Clicked previous month button to navigate backwards to January 2025 at (16, 465) on xpath=//div[@class='datepicker-days']//th[@class='prev'][normalize-space()='«']
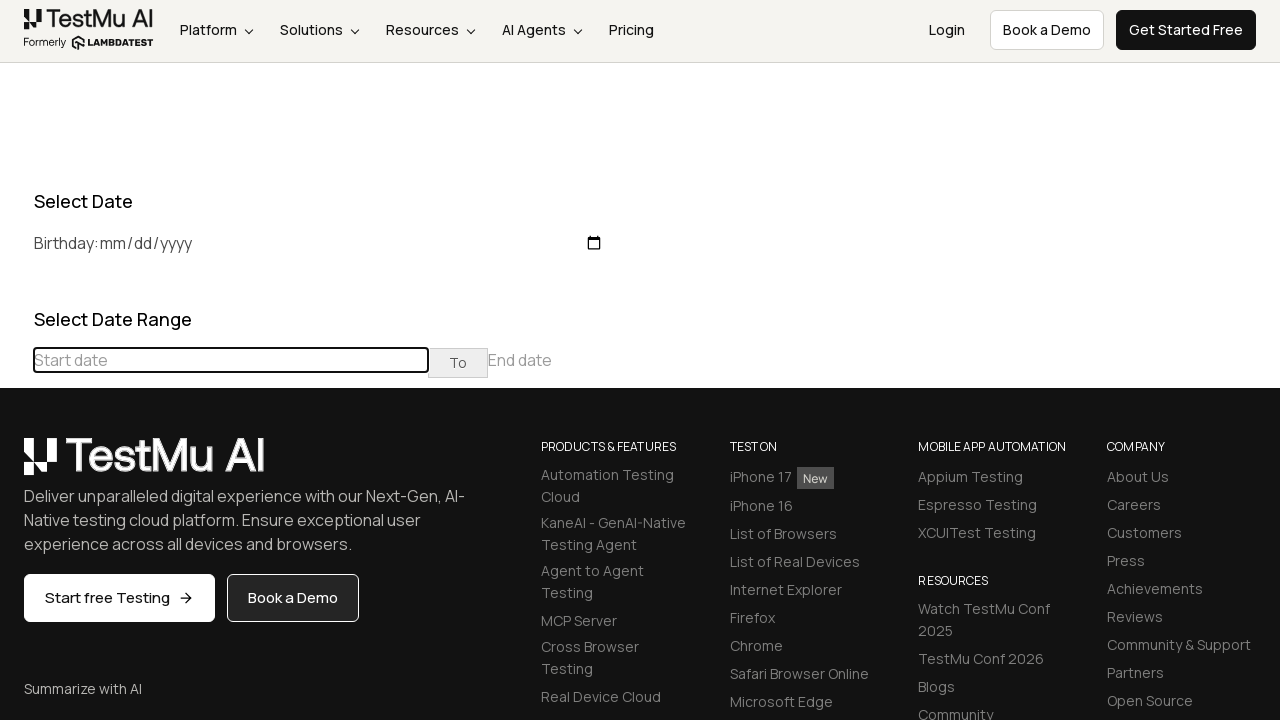

Updated current month/year to August 2025
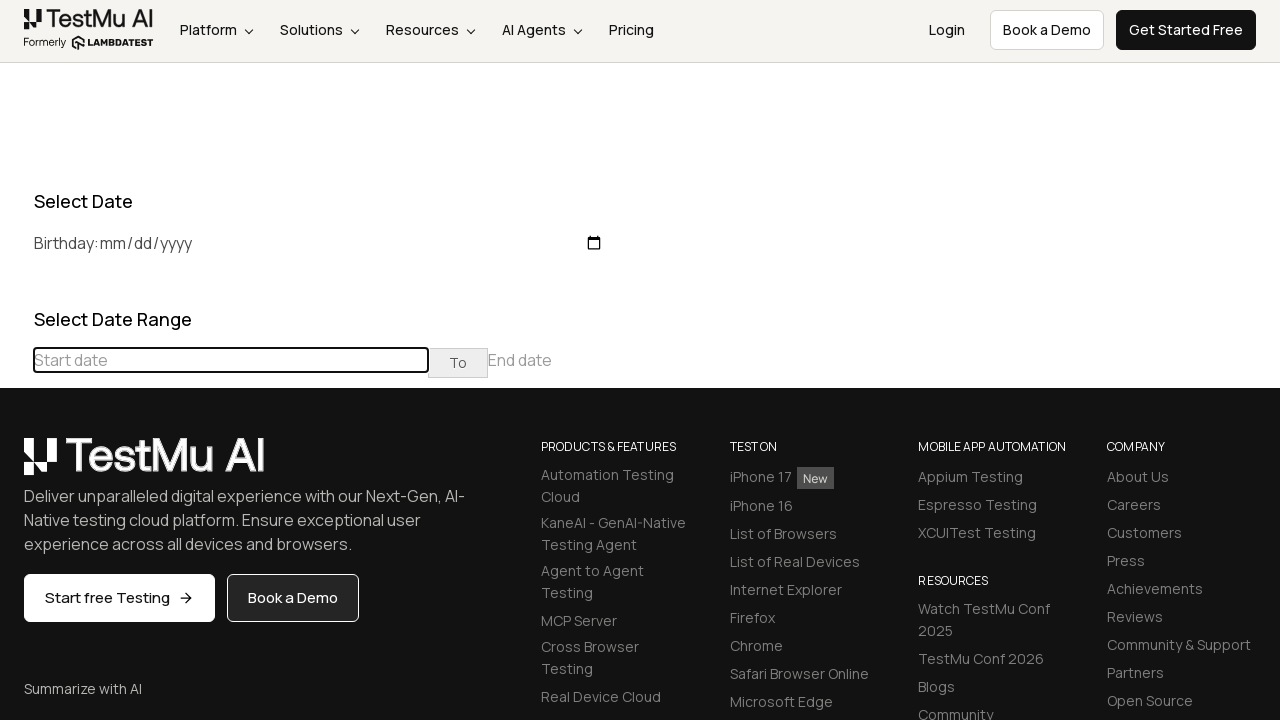

Clicked previous month button to navigate backwards to January 2025 at (16, 465) on xpath=//div[@class='datepicker-days']//th[@class='prev'][normalize-space()='«']
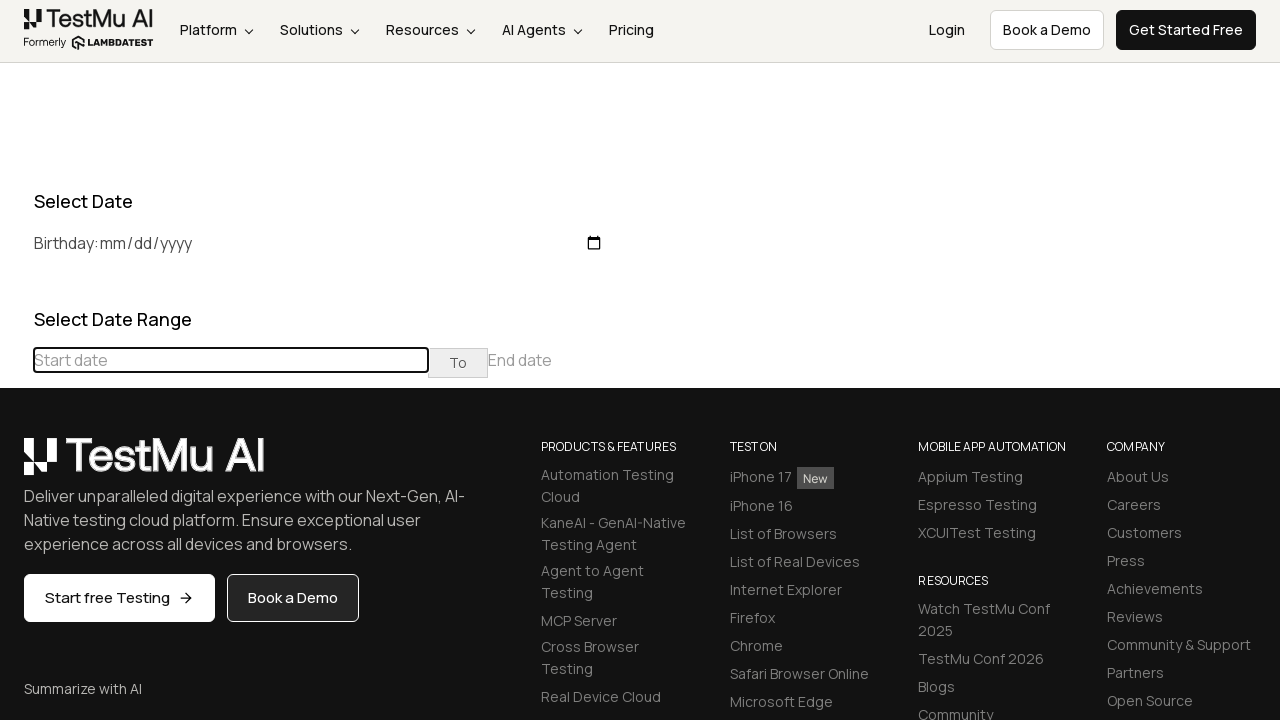

Updated current month/year to July 2025
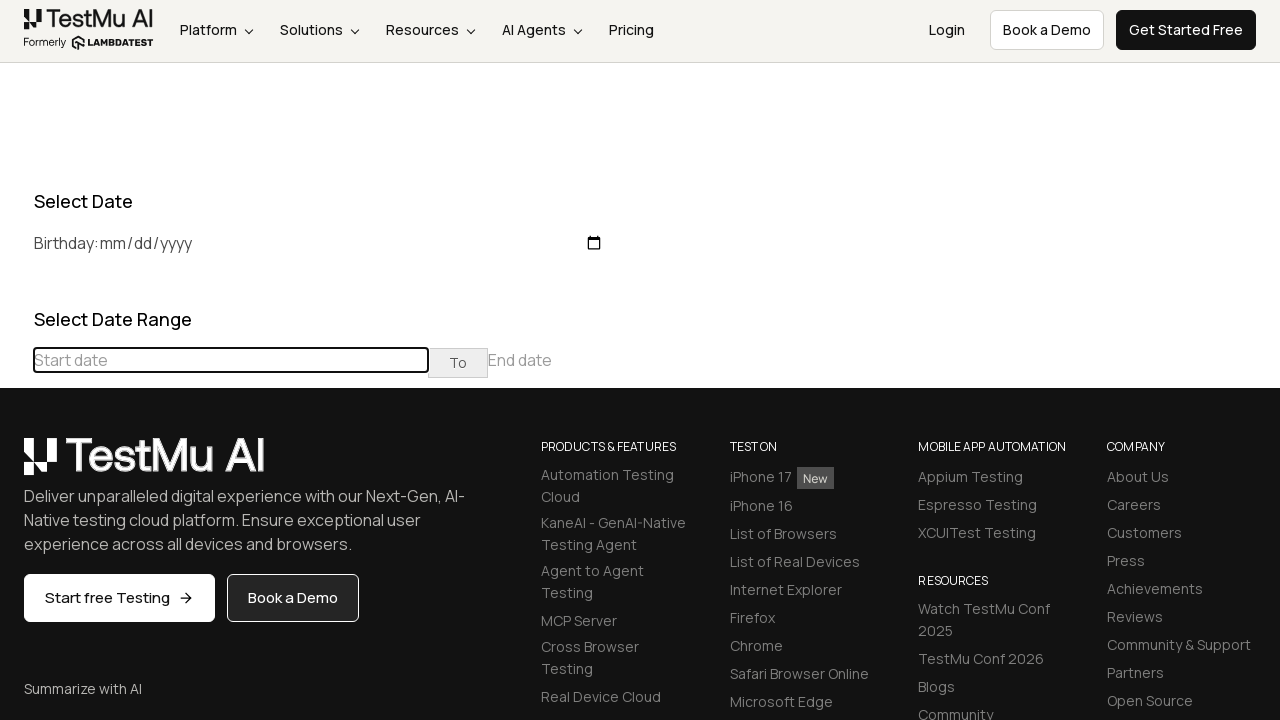

Clicked previous month button to navigate backwards to January 2025 at (16, 465) on xpath=//div[@class='datepicker-days']//th[@class='prev'][normalize-space()='«']
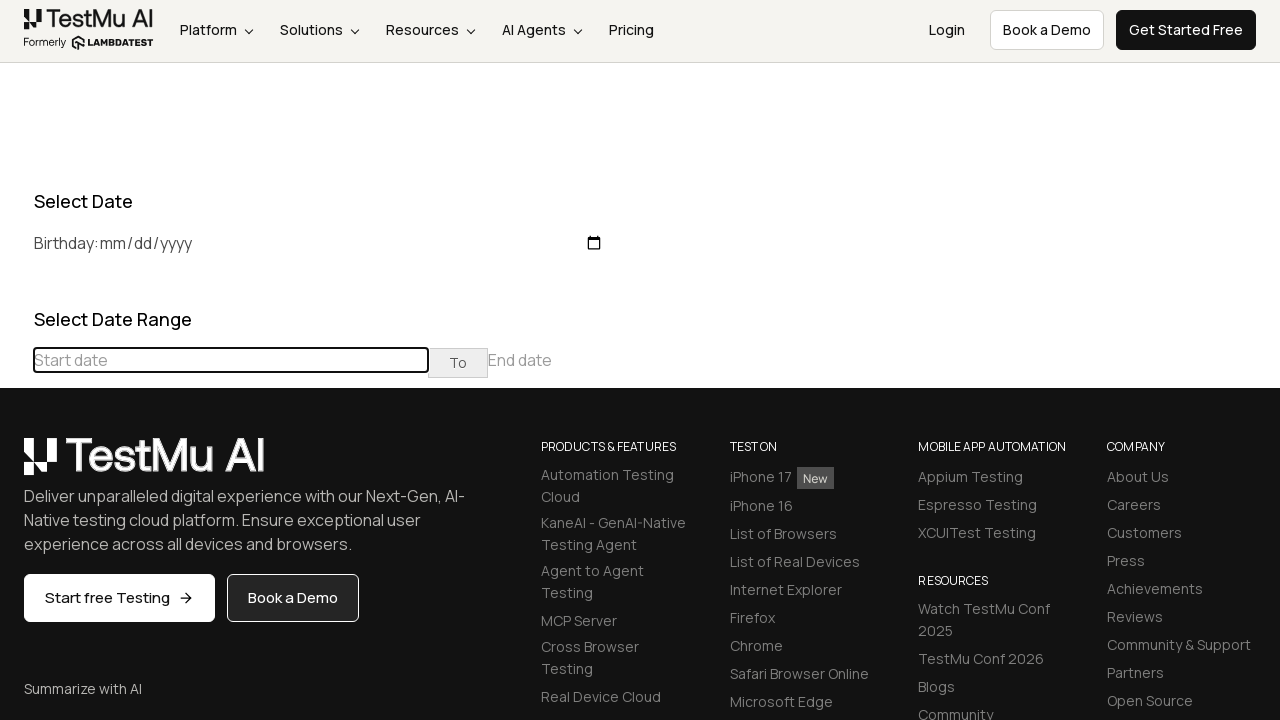

Updated current month/year to June 2025
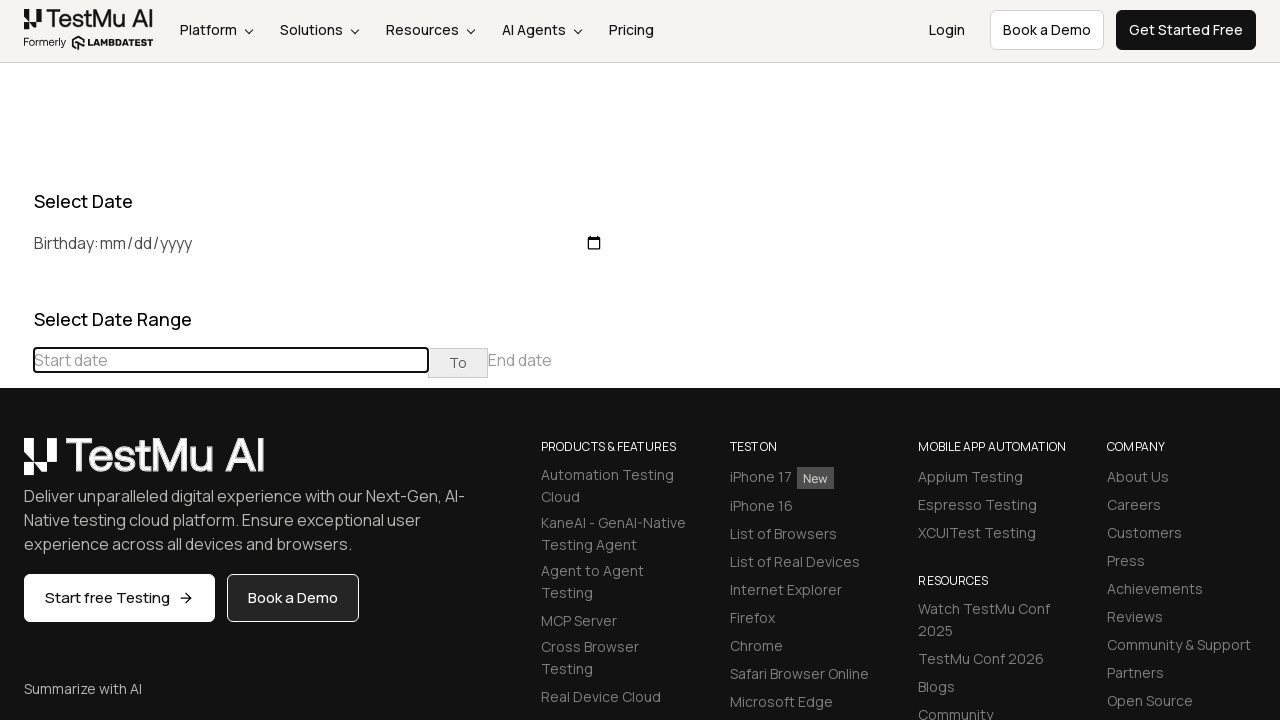

Clicked previous month button to navigate backwards to January 2025 at (16, 465) on xpath=//div[@class='datepicker-days']//th[@class='prev'][normalize-space()='«']
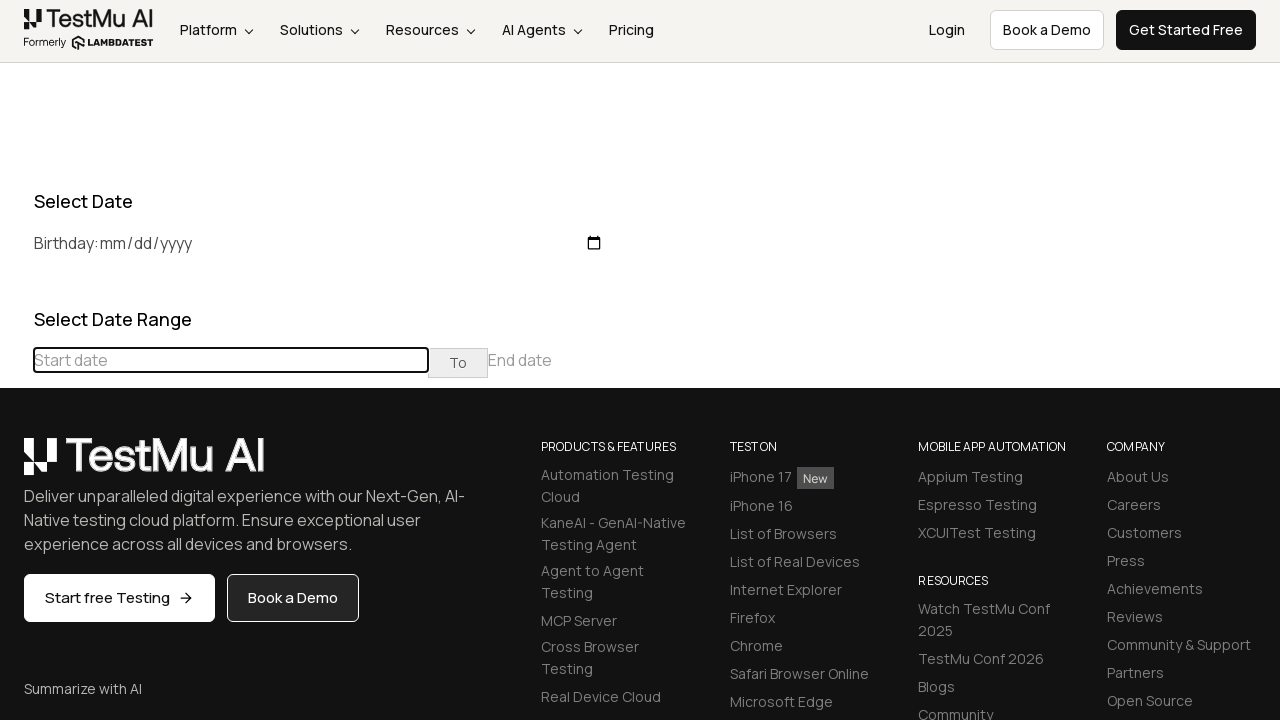

Updated current month/year to May 2025
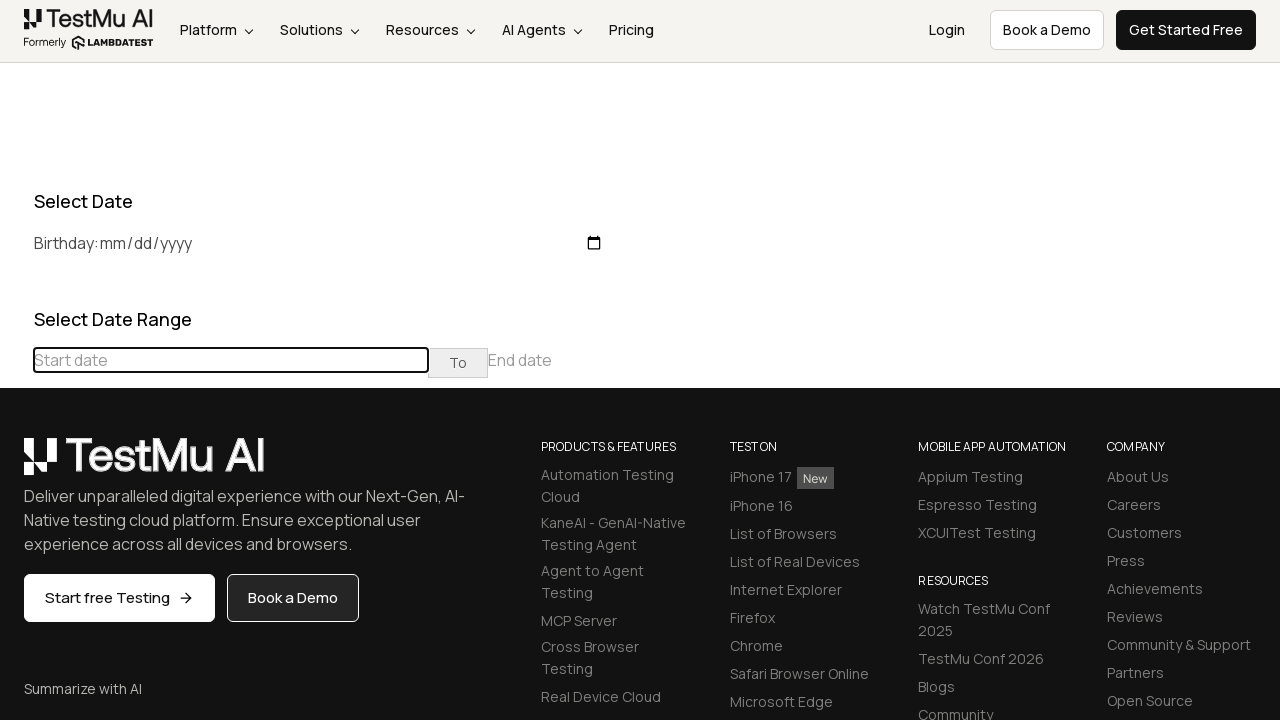

Clicked previous month button to navigate backwards to January 2025 at (16, 465) on xpath=//div[@class='datepicker-days']//th[@class='prev'][normalize-space()='«']
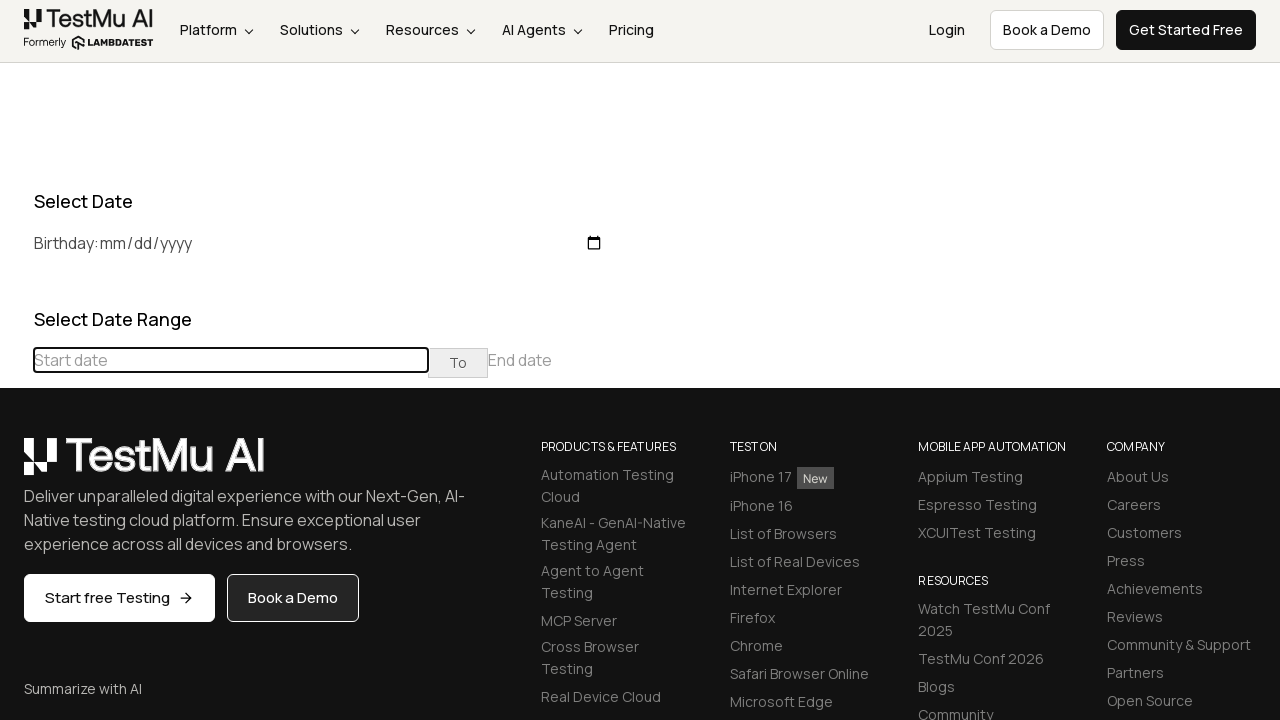

Updated current month/year to April 2025
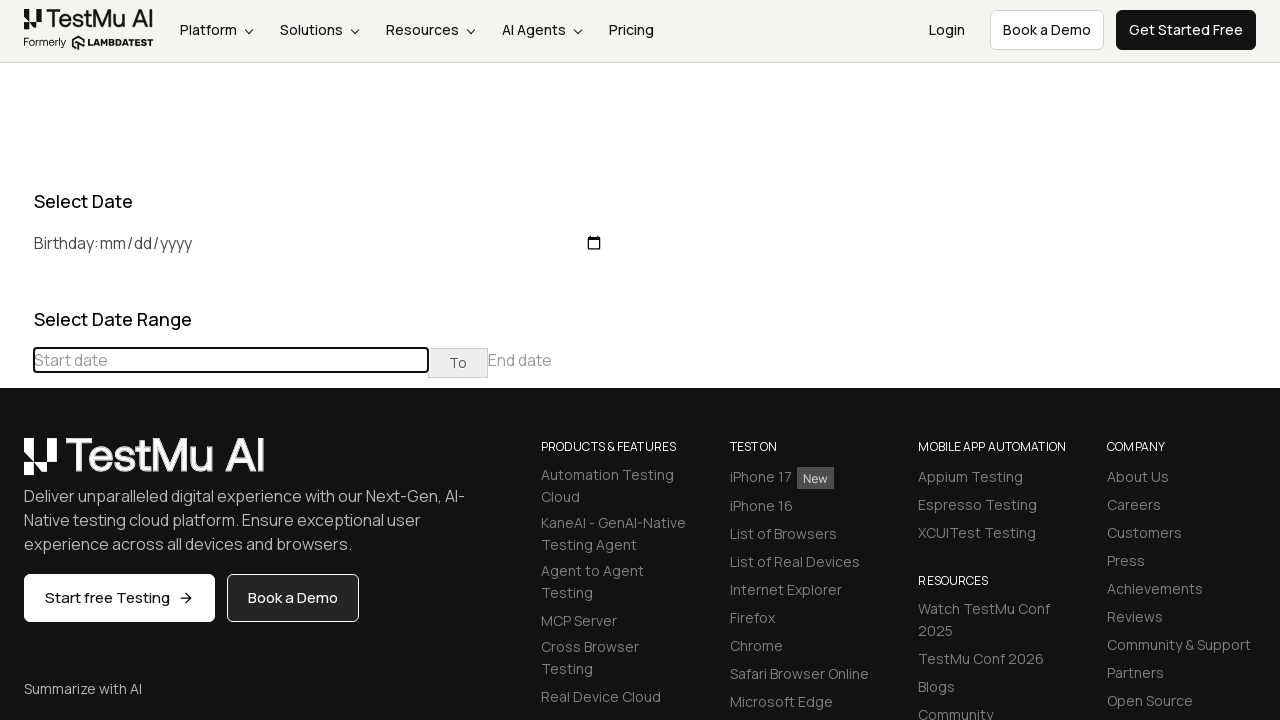

Clicked previous month button to navigate backwards to January 2025 at (16, 465) on xpath=//div[@class='datepicker-days']//th[@class='prev'][normalize-space()='«']
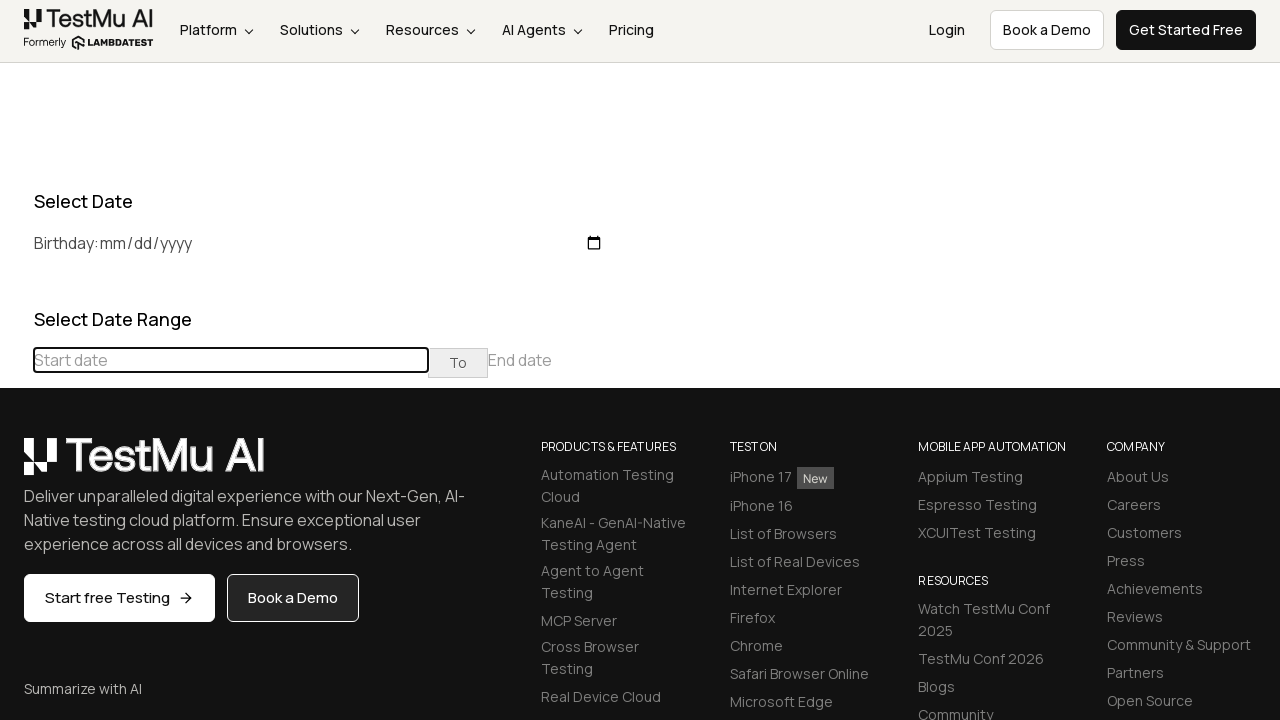

Updated current month/year to March 2025
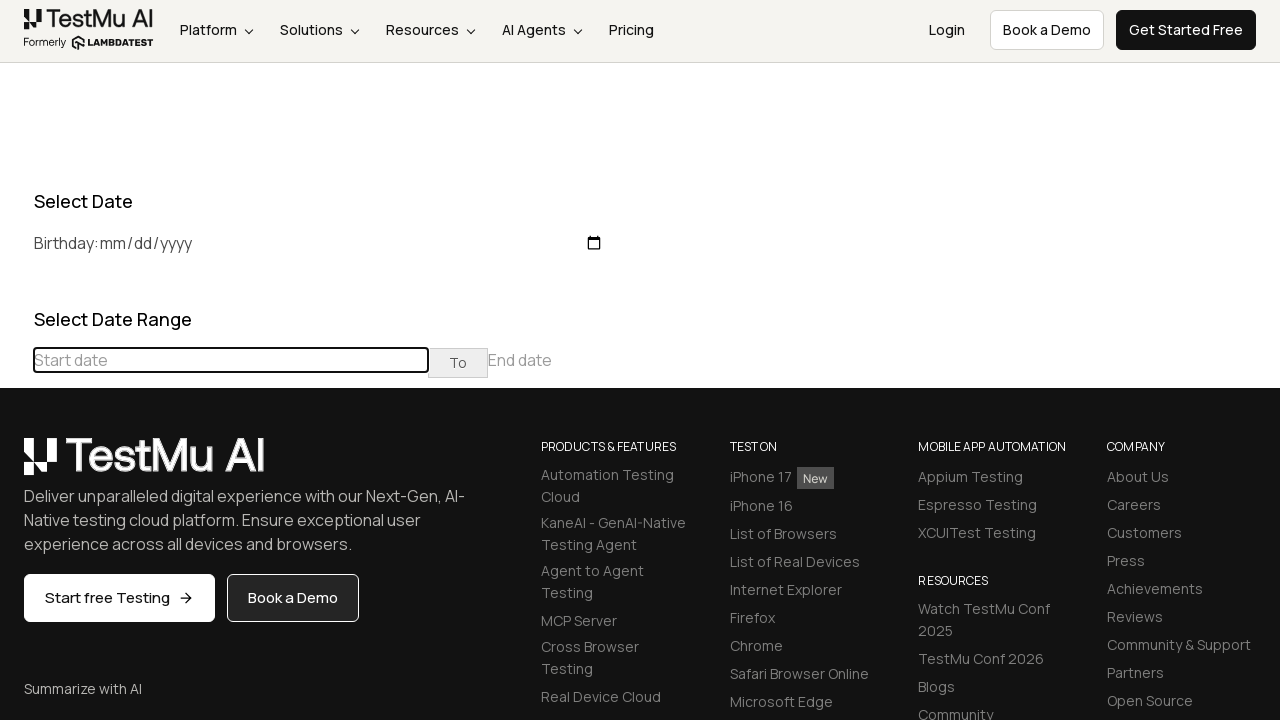

Clicked previous month button to navigate backwards to January 2025 at (16, 465) on xpath=//div[@class='datepicker-days']//th[@class='prev'][normalize-space()='«']
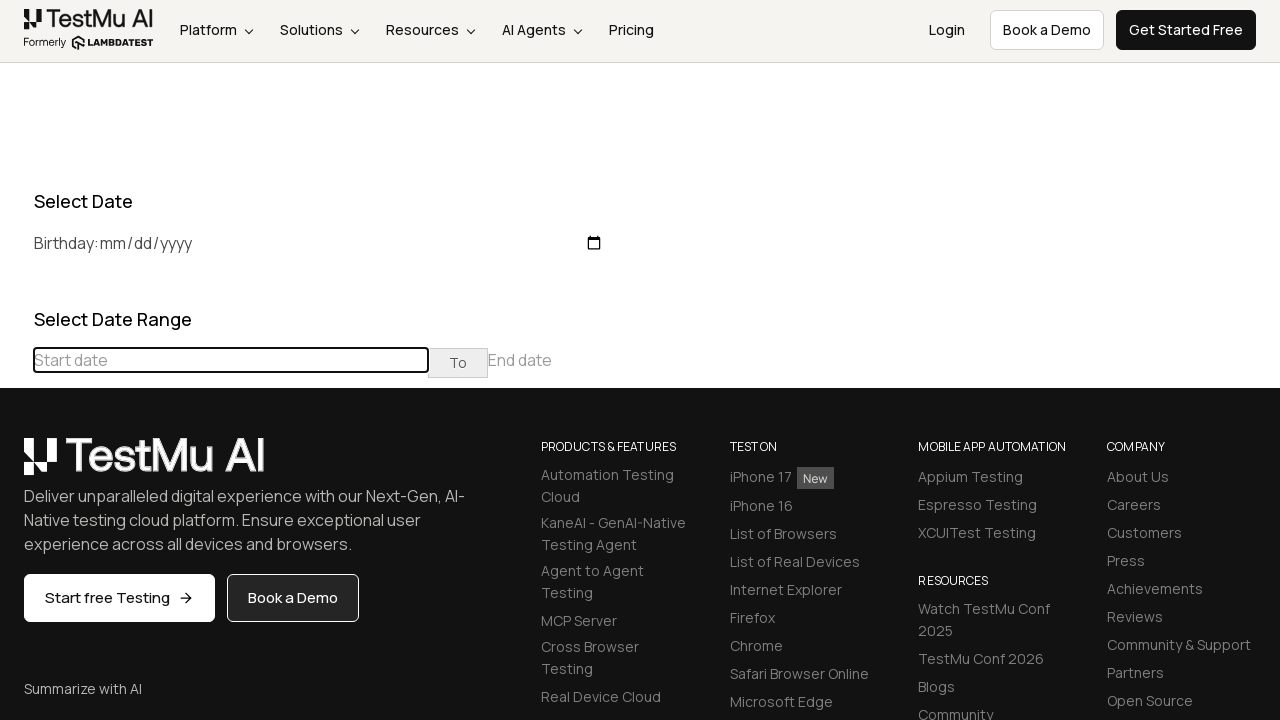

Updated current month/year to February 2025
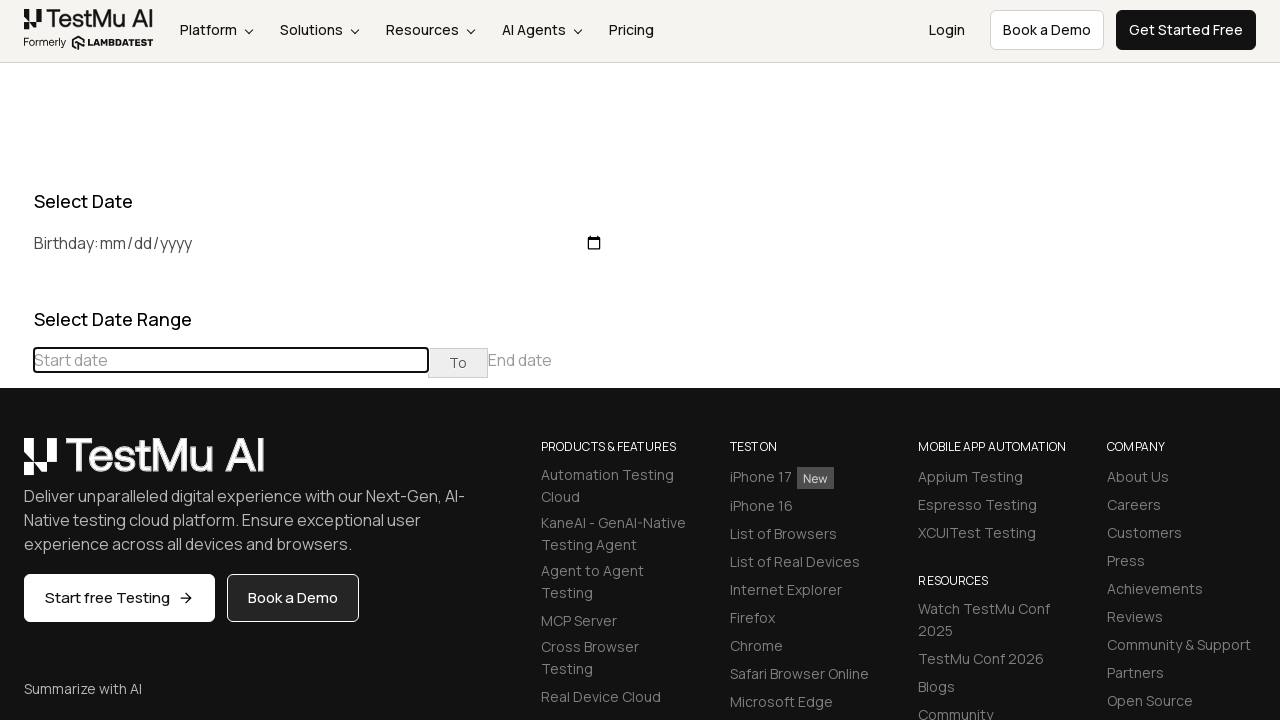

Clicked previous month button to navigate backwards to January 2025 at (16, 465) on xpath=//div[@class='datepicker-days']//th[@class='prev'][normalize-space()='«']
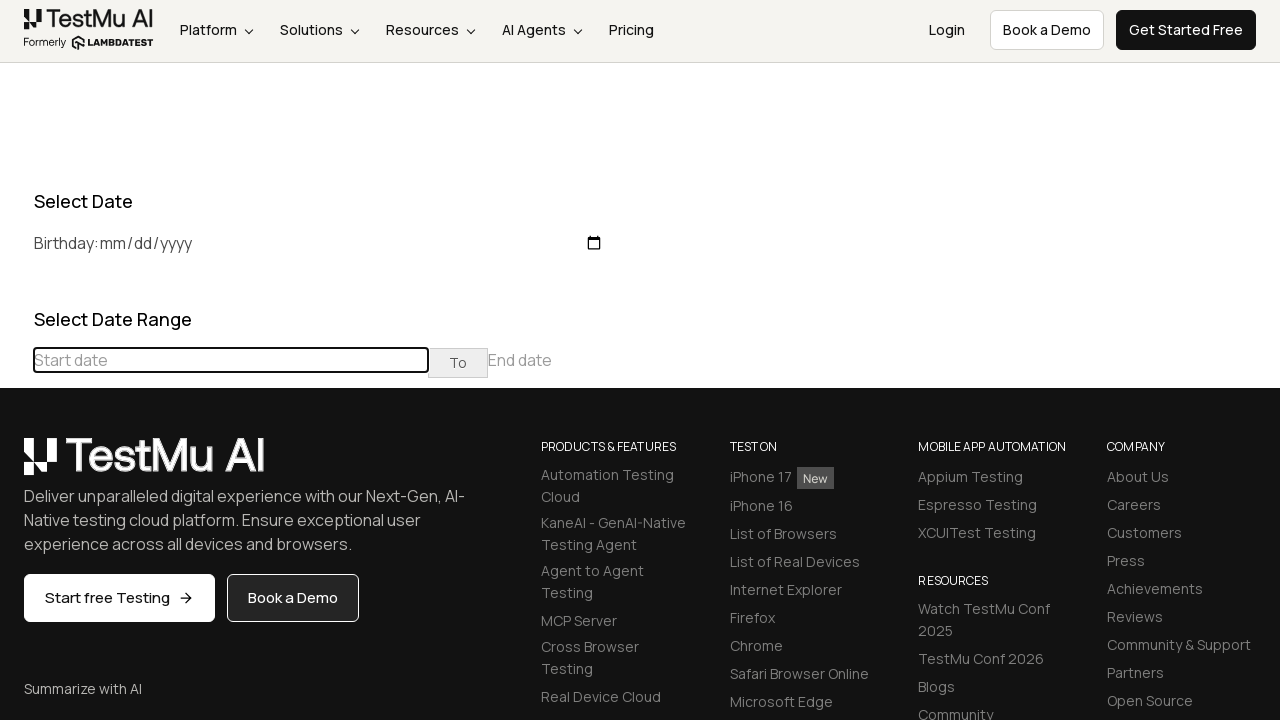

Updated current month/year to January 2025
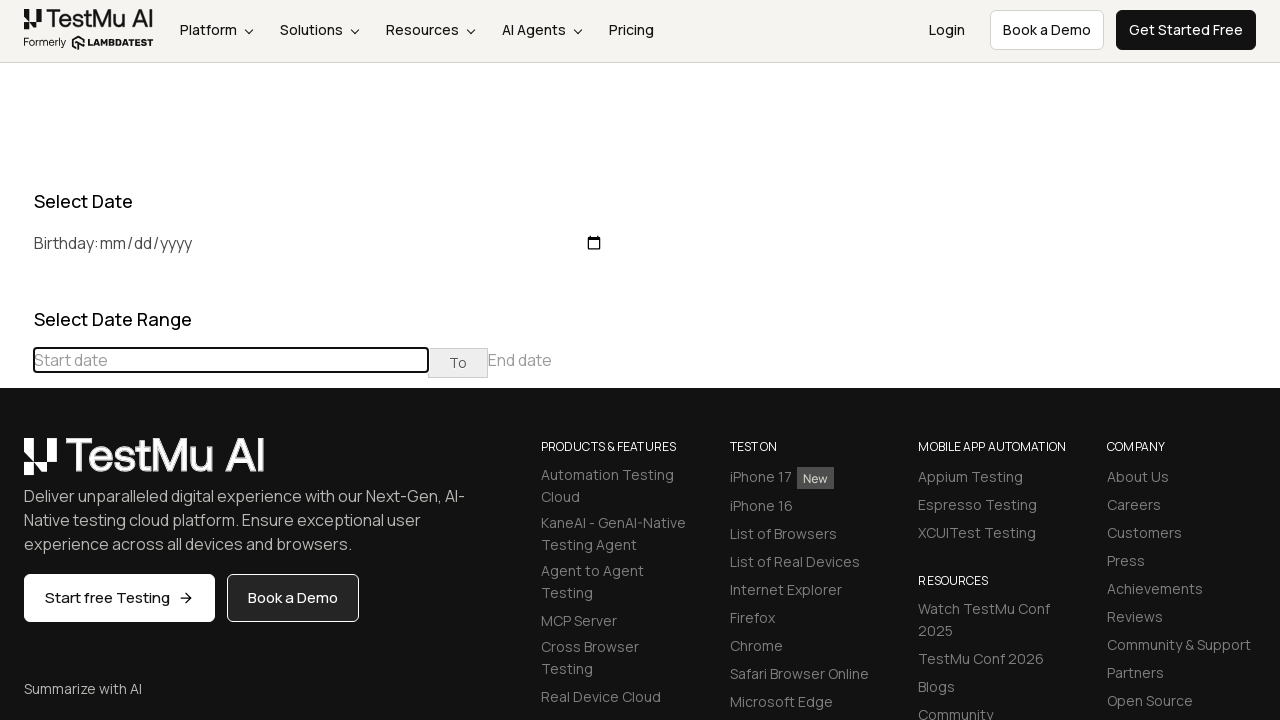

Clicked on start date: 25 January 2025 at (216, 635) on //tbody//td[contains(@class, 'day') and not(contains(@class, 'old')) and not(con
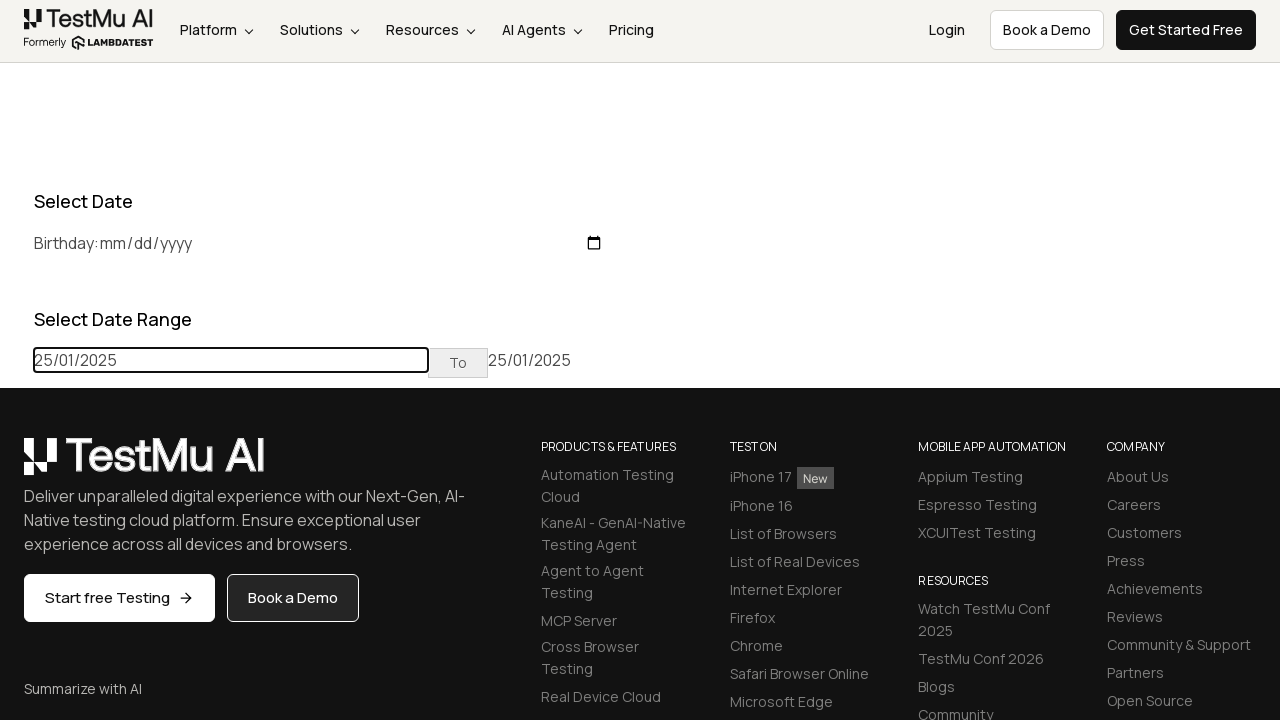

Waited 1 second for date selection to register
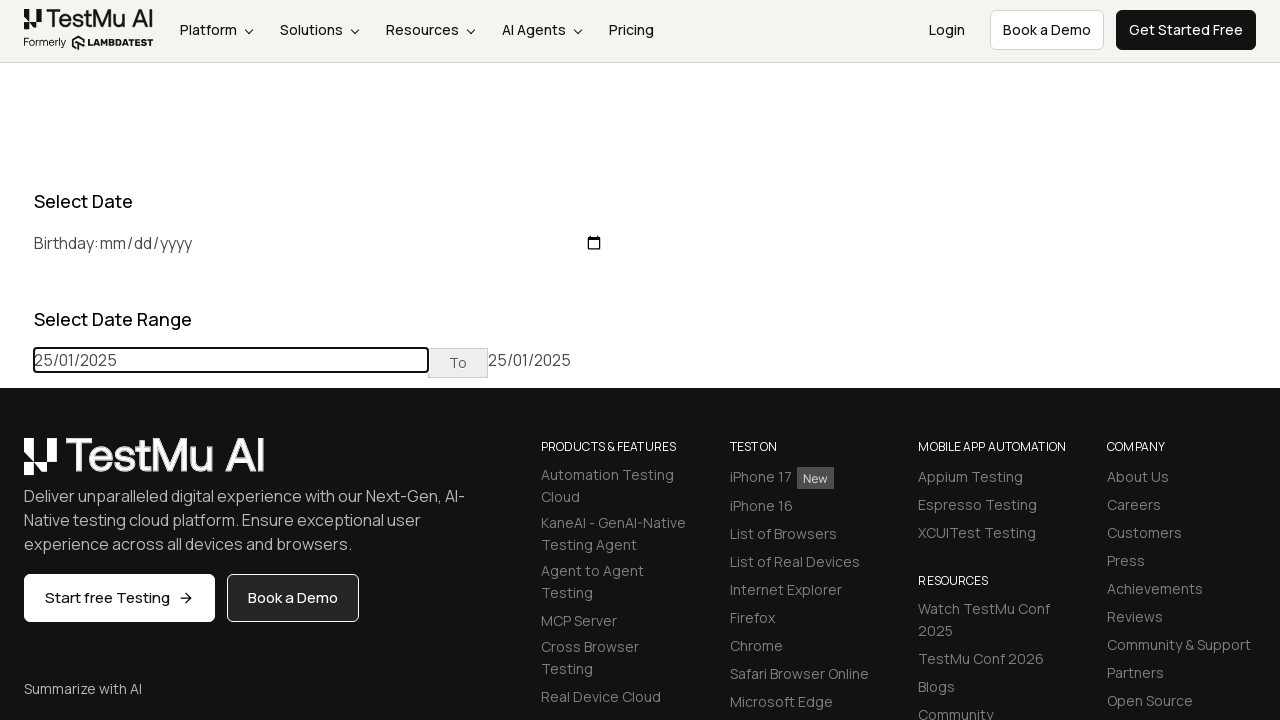

Clicked on end date input to open date picker at (685, 360) on xpath=//input[@placeholder='End date']
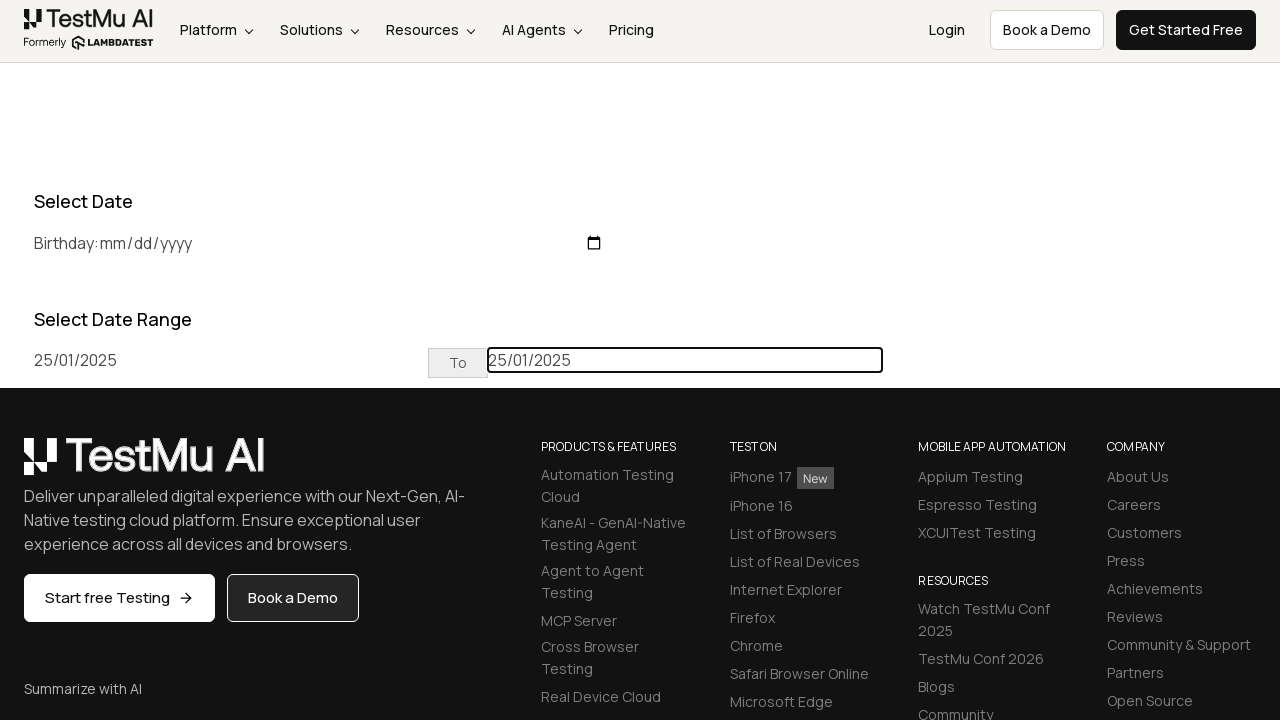

Retrieved current month/year from end date picker
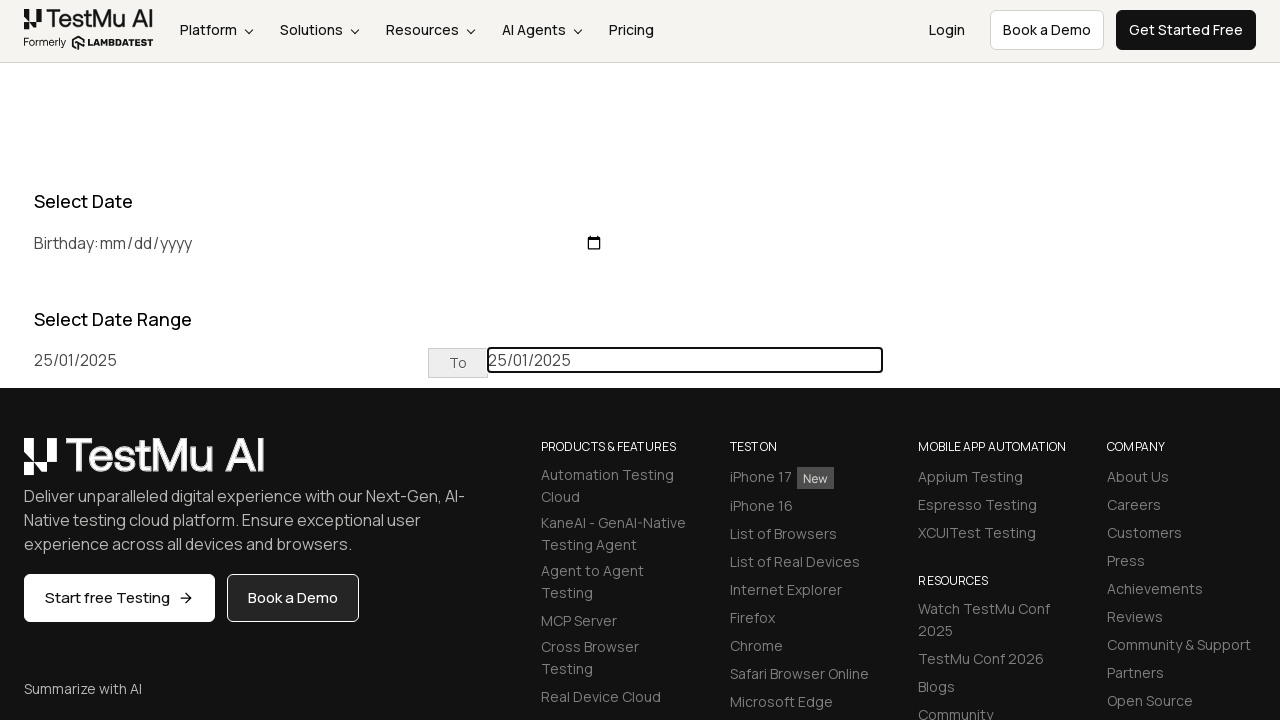

Clicked next month button to navigate forwards to June 2026 at (216, 465) on xpath=//div[@class='datepicker-days']//th[@class='next'][normalize-space()='»']
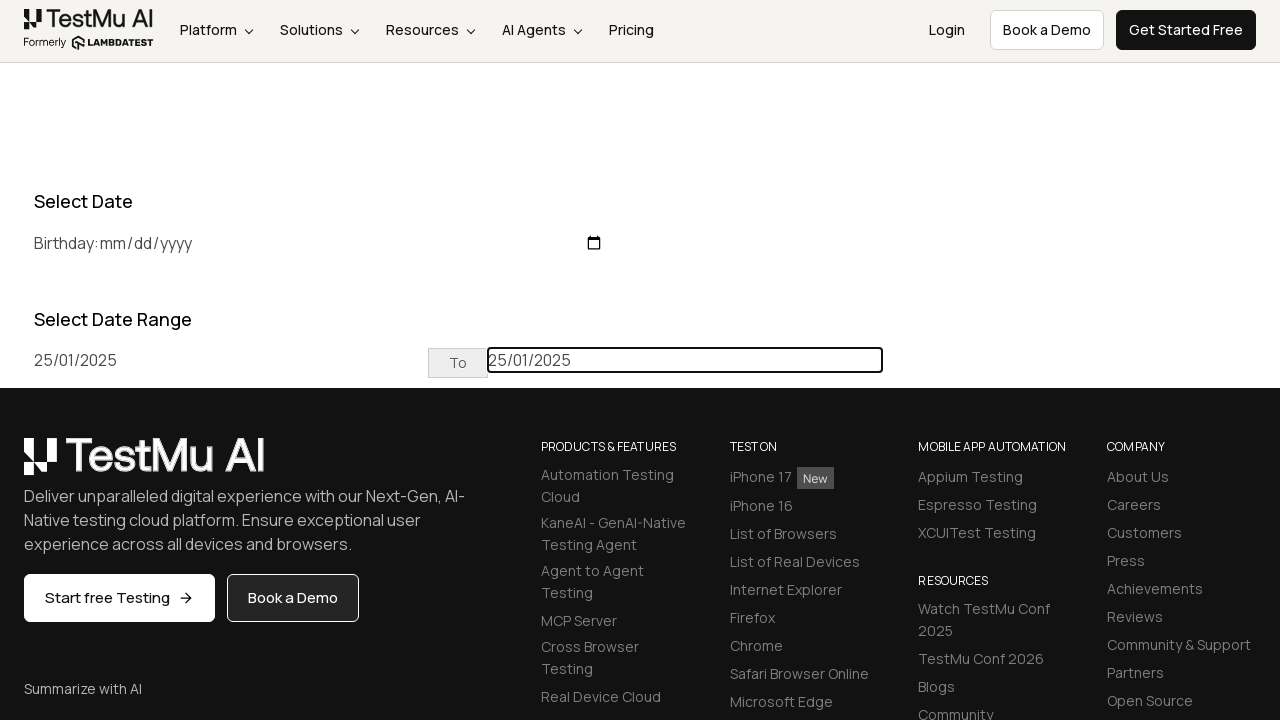

Updated current month/year to February 2025
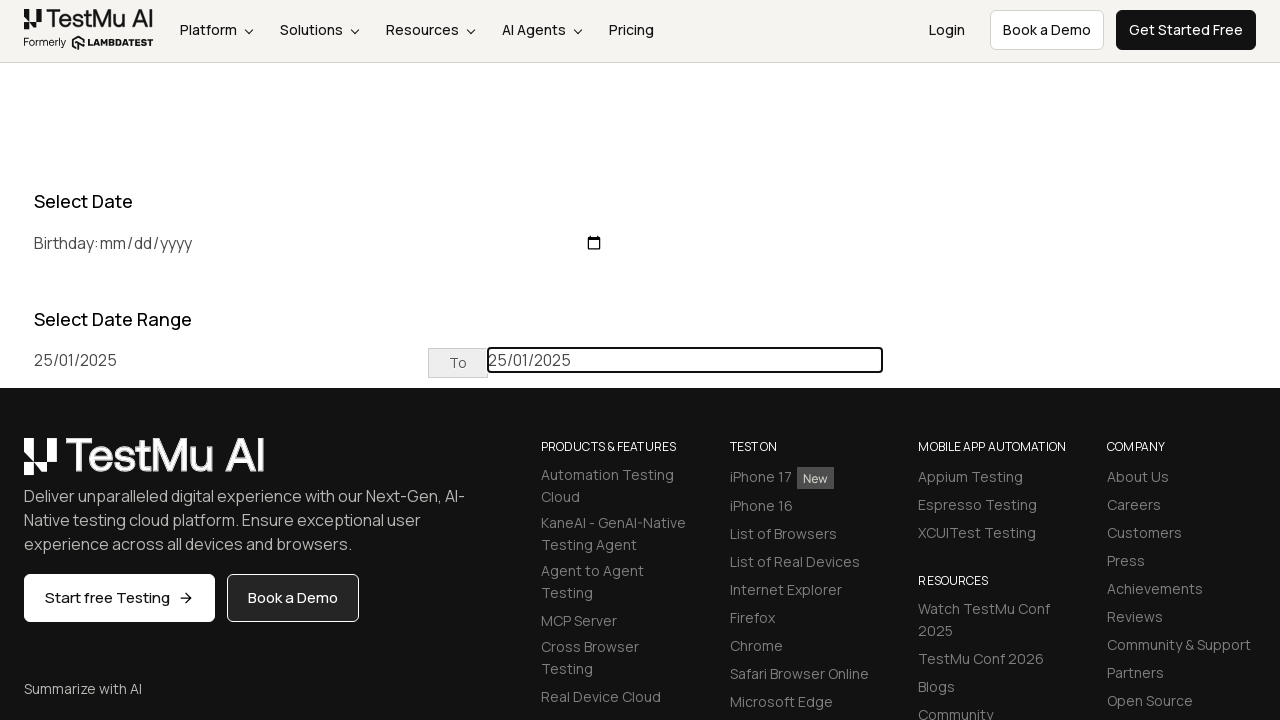

Clicked next month button to navigate forwards to June 2026 at (216, 465) on xpath=//div[@class='datepicker-days']//th[@class='next'][normalize-space()='»']
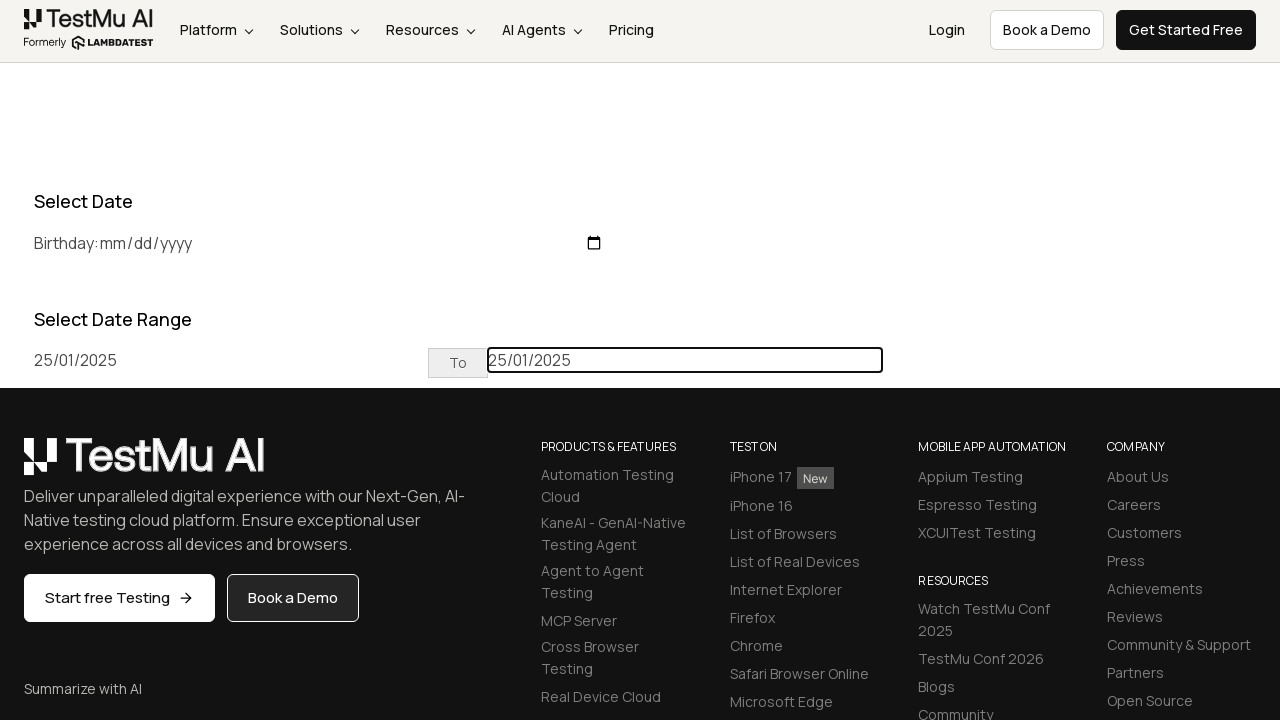

Updated current month/year to March 2025
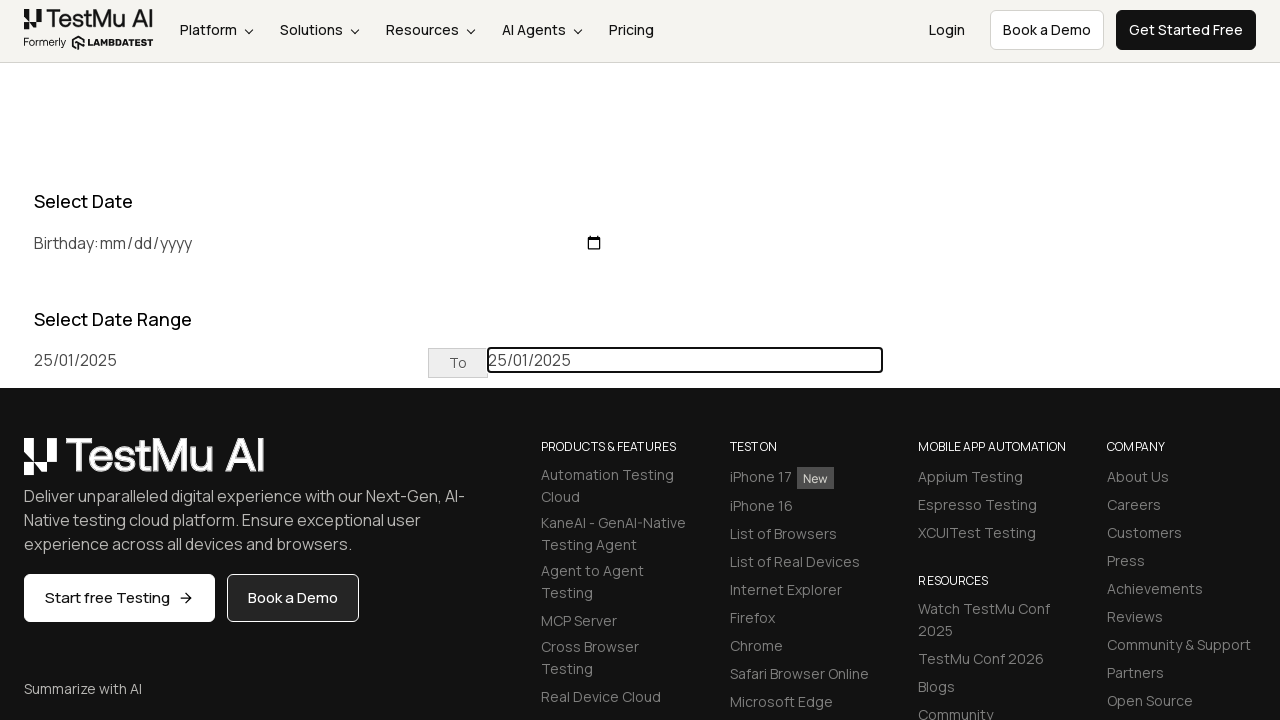

Clicked next month button to navigate forwards to June 2026 at (216, 465) on xpath=//div[@class='datepicker-days']//th[@class='next'][normalize-space()='»']
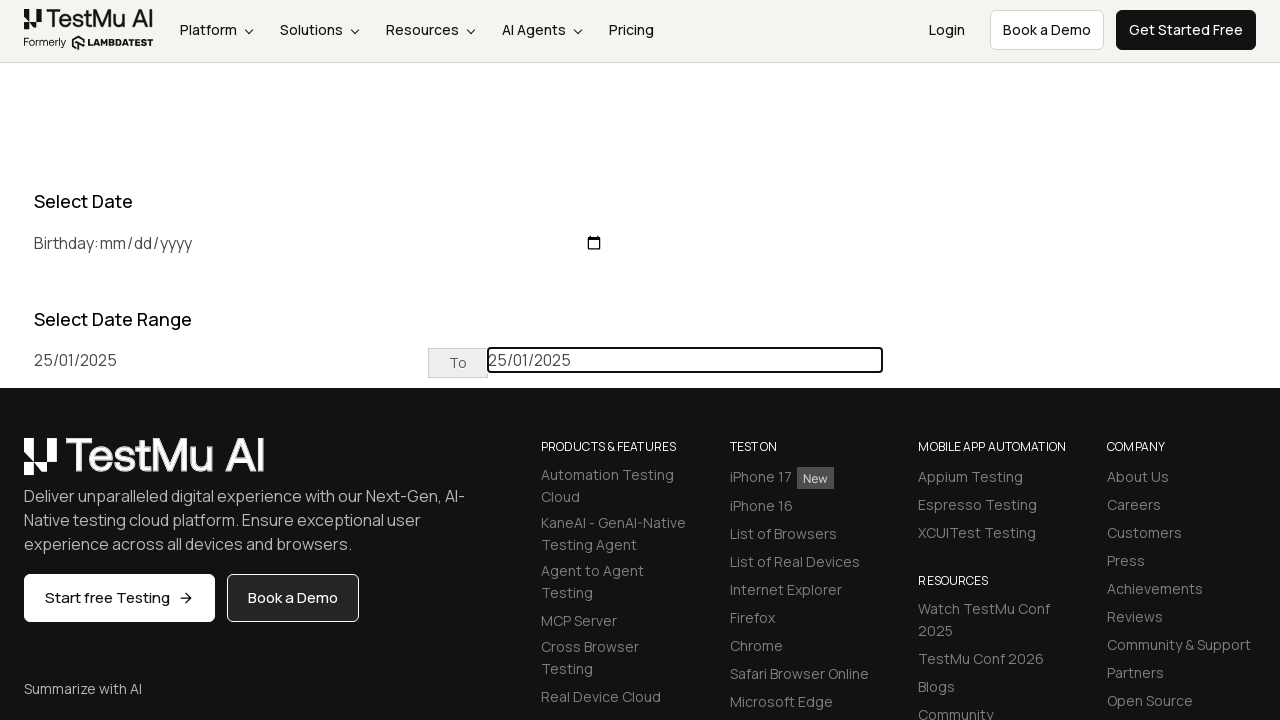

Updated current month/year to April 2025
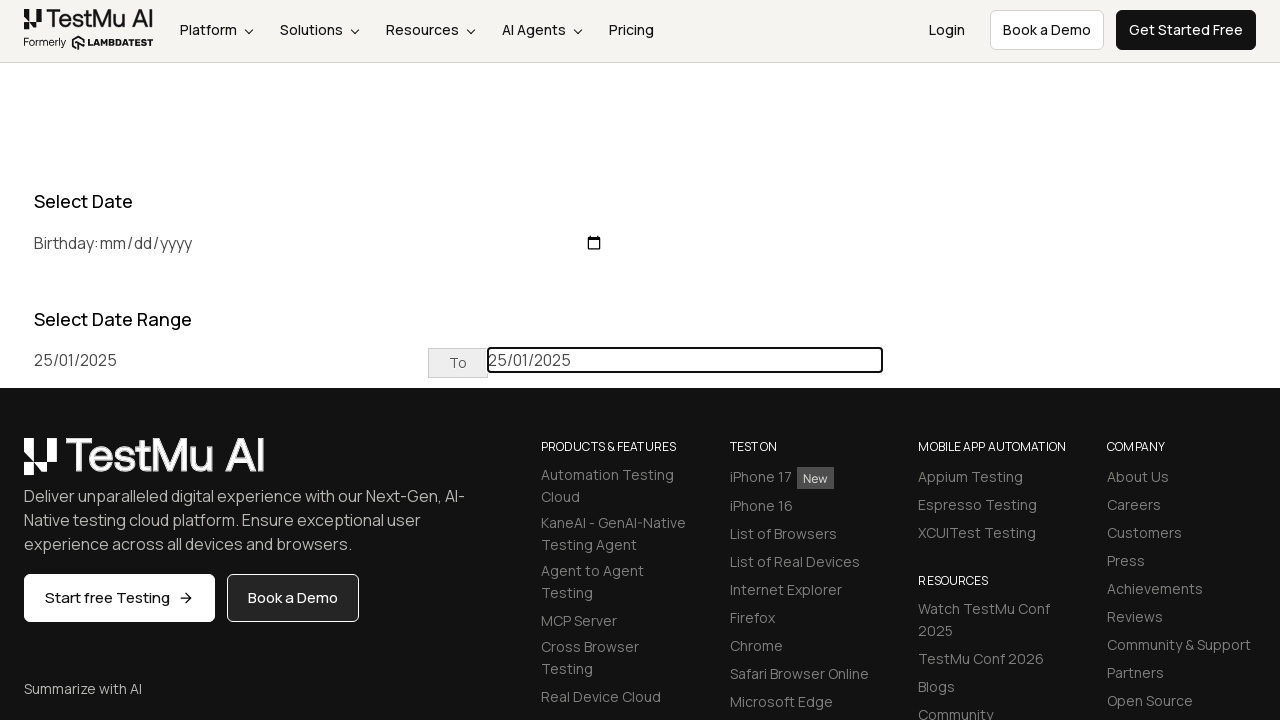

Clicked next month button to navigate forwards to June 2026 at (216, 465) on xpath=//div[@class='datepicker-days']//th[@class='next'][normalize-space()='»']
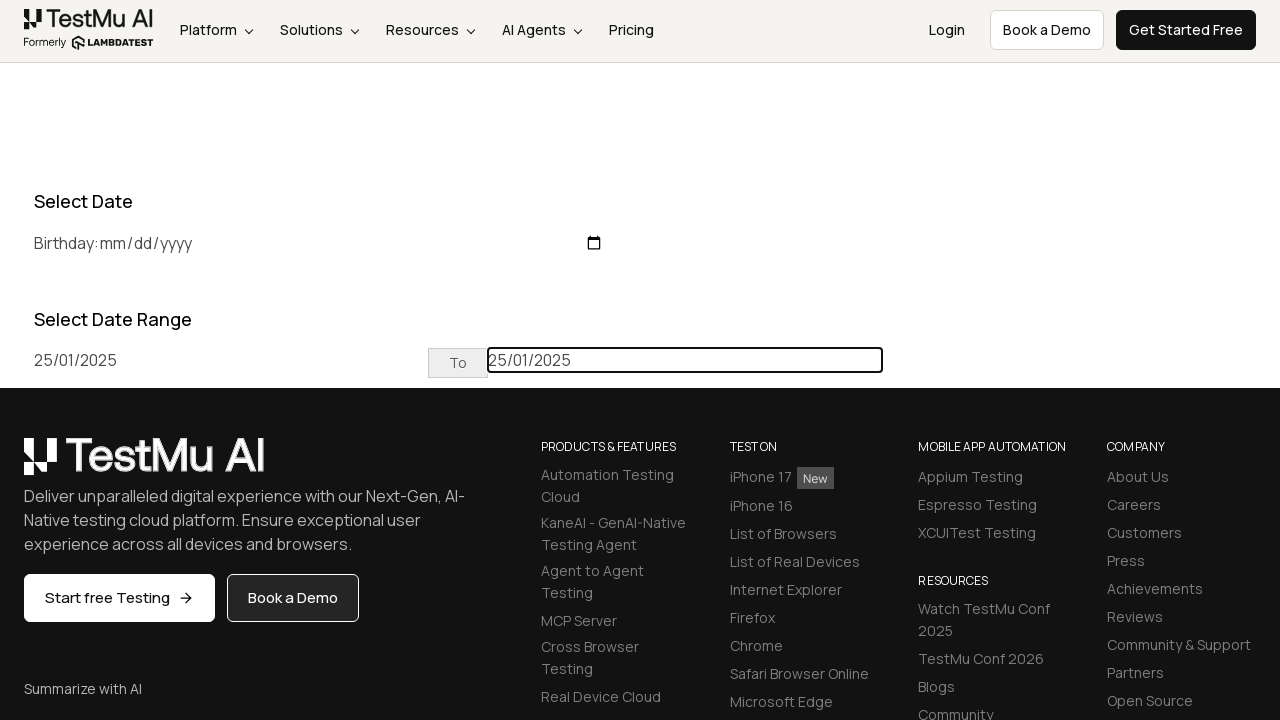

Updated current month/year to May 2025
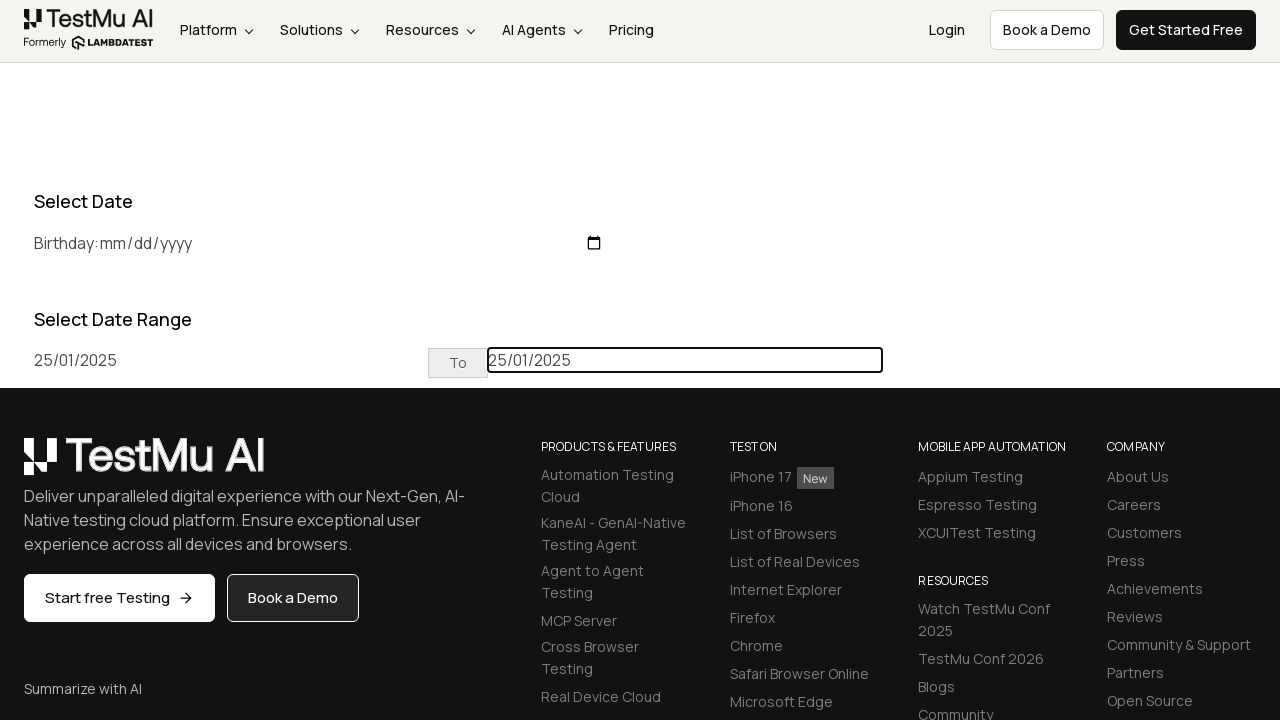

Clicked next month button to navigate forwards to June 2026 at (216, 465) on xpath=//div[@class='datepicker-days']//th[@class='next'][normalize-space()='»']
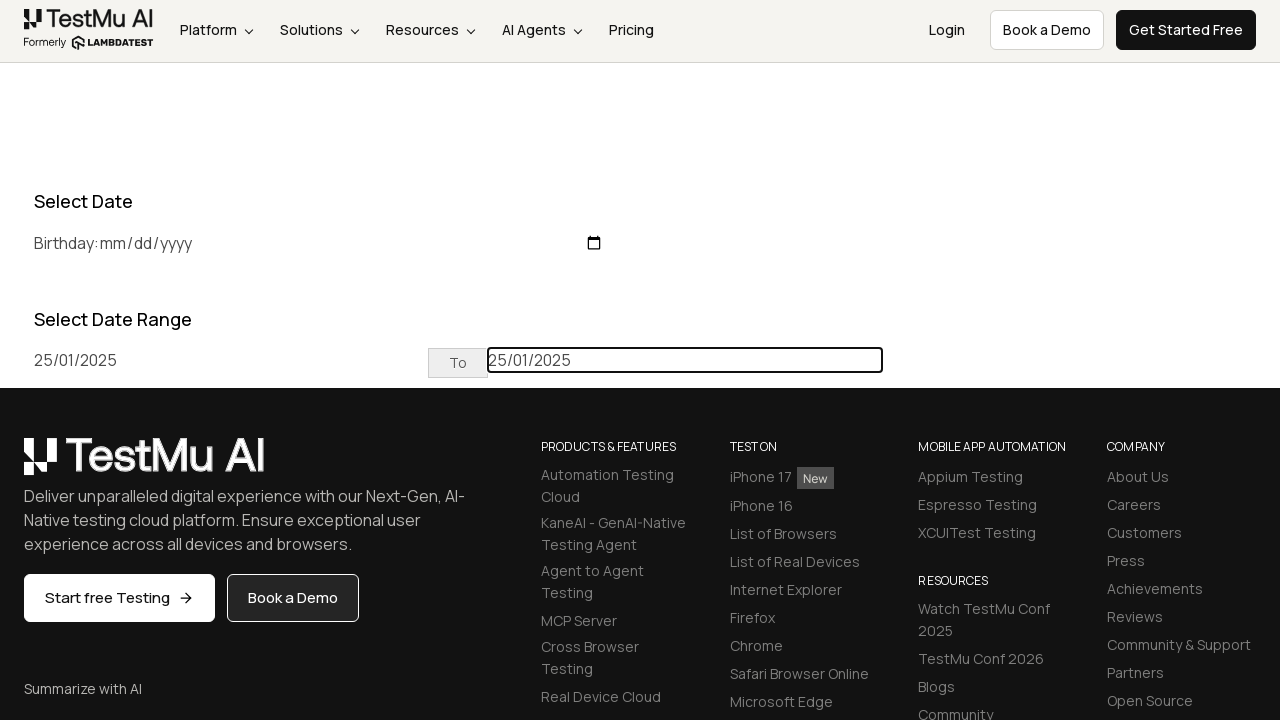

Updated current month/year to June 2025
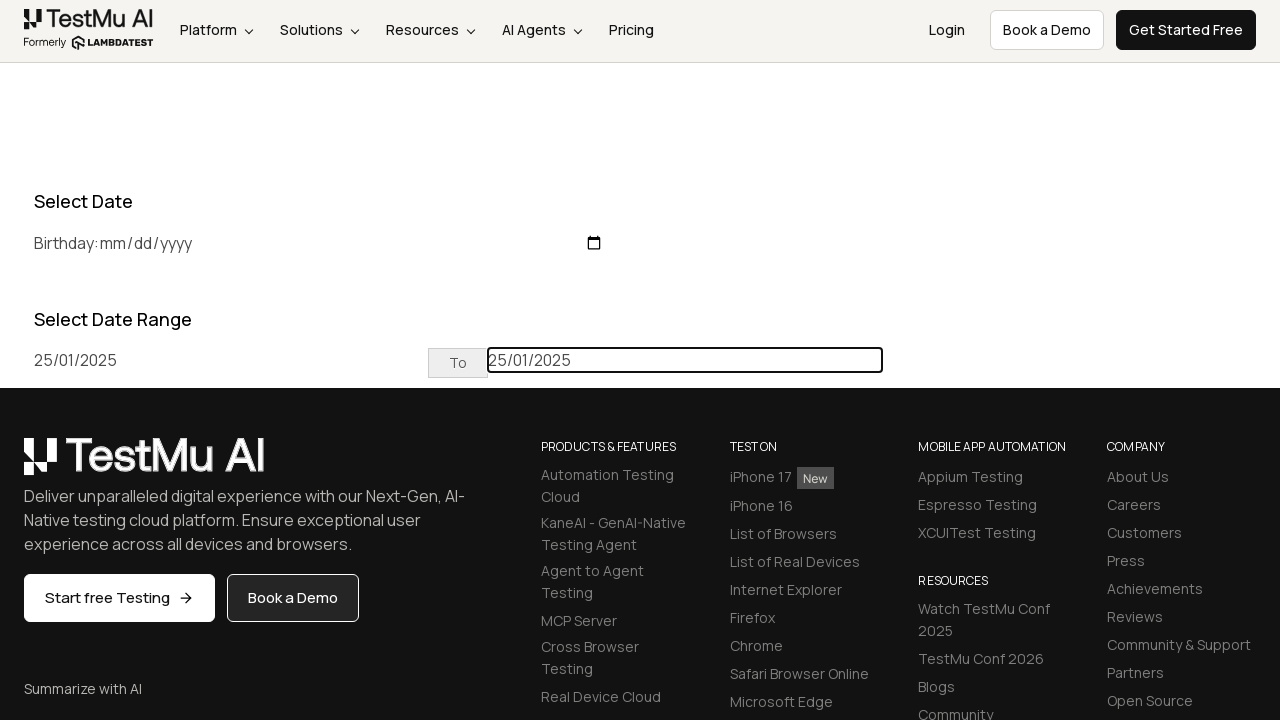

Clicked next month button to navigate forwards to June 2026 at (216, 465) on xpath=//div[@class='datepicker-days']//th[@class='next'][normalize-space()='»']
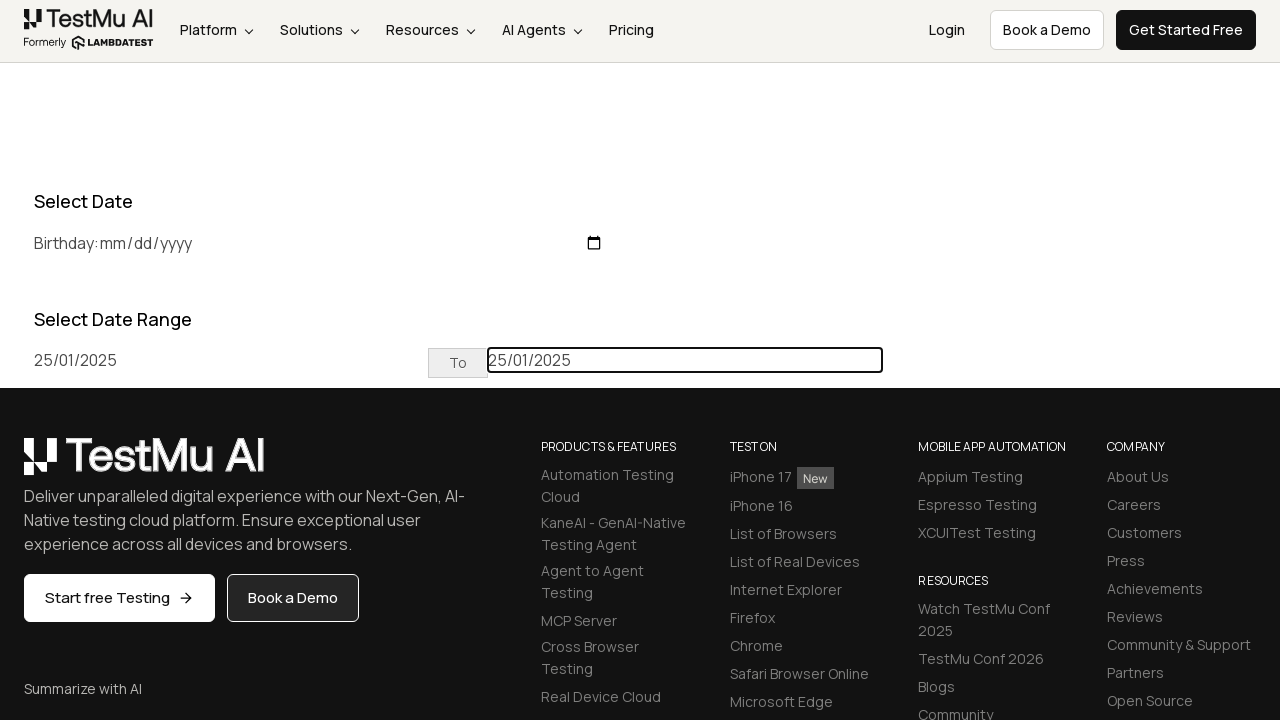

Updated current month/year to July 2025
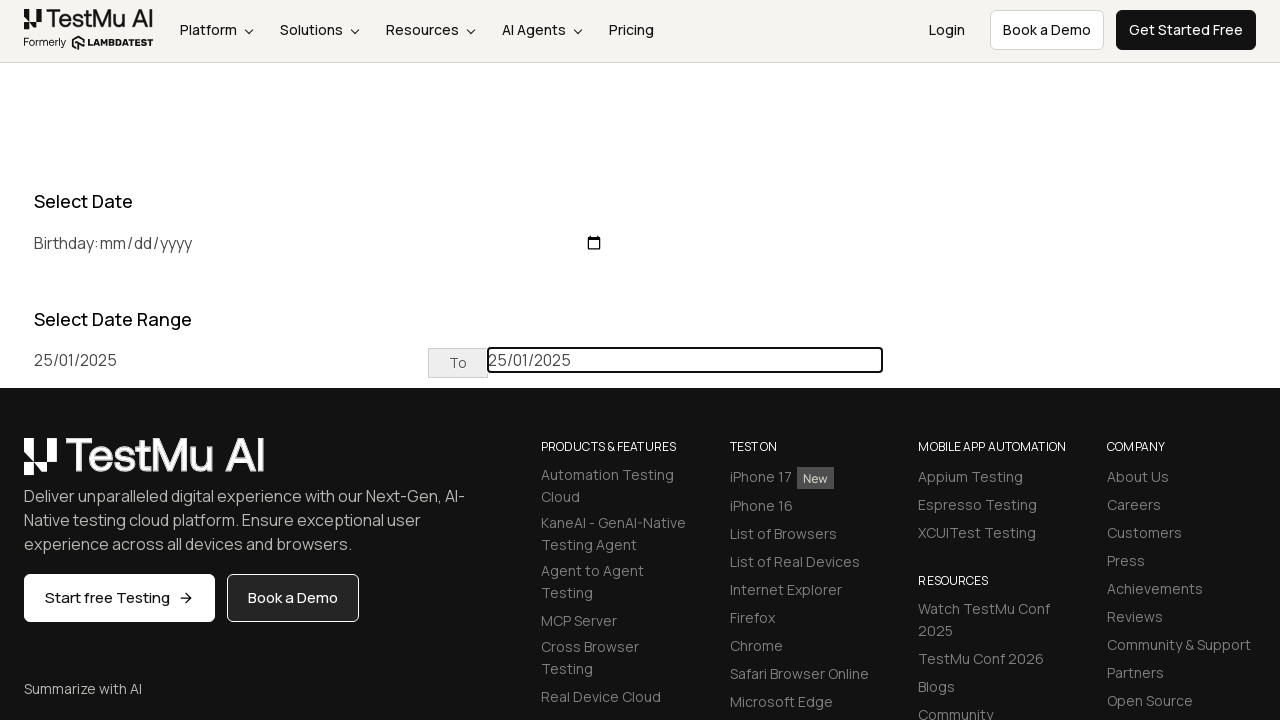

Clicked next month button to navigate forwards to June 2026 at (216, 465) on xpath=//div[@class='datepicker-days']//th[@class='next'][normalize-space()='»']
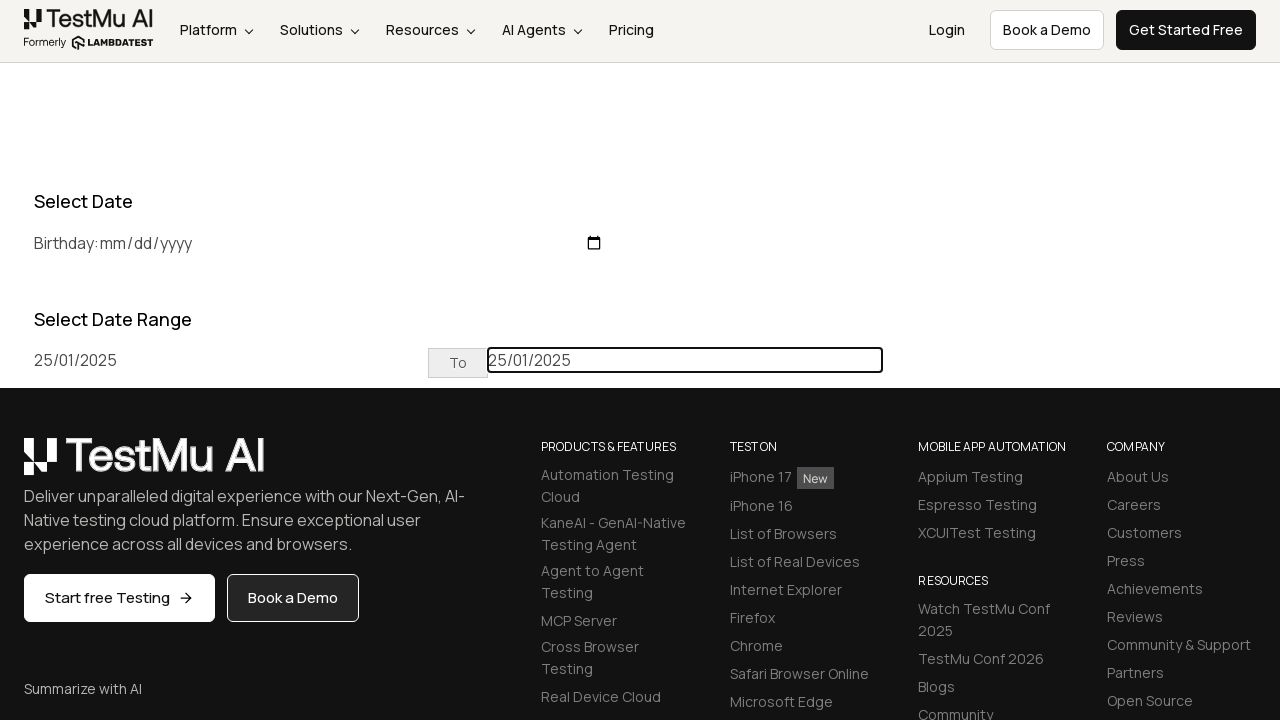

Updated current month/year to August 2025
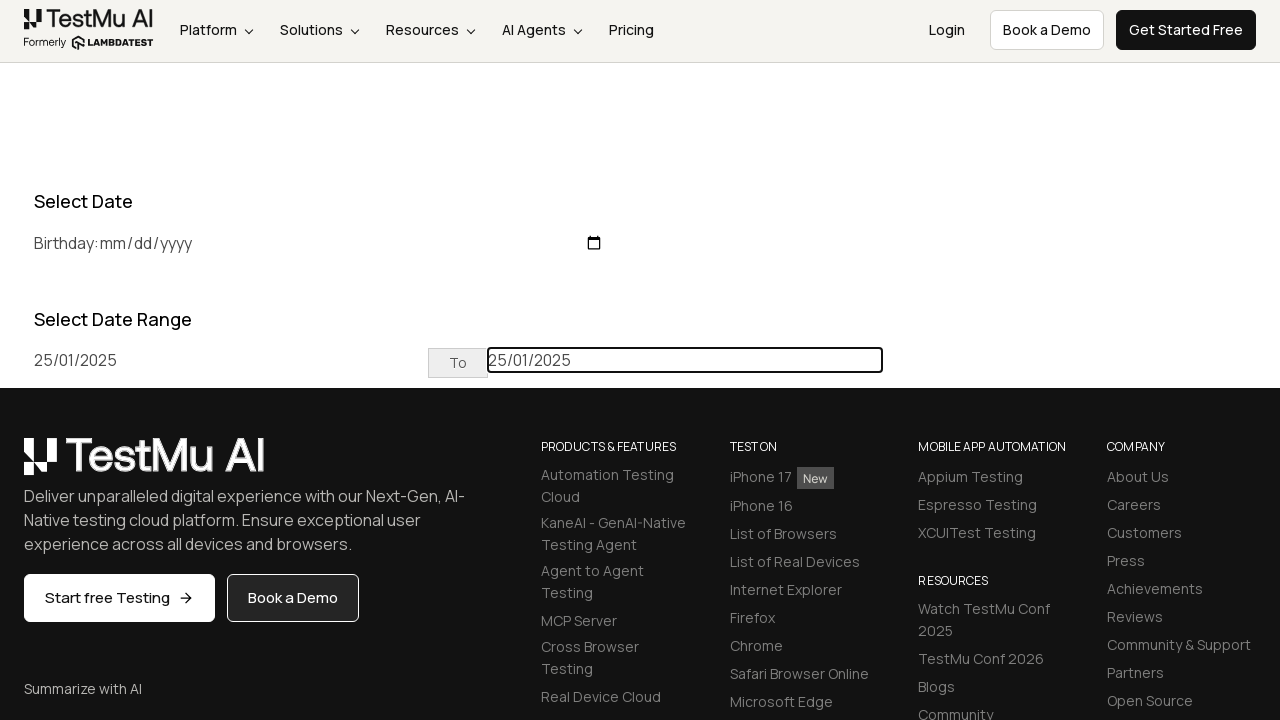

Clicked next month button to navigate forwards to June 2026 at (216, 465) on xpath=//div[@class='datepicker-days']//th[@class='next'][normalize-space()='»']
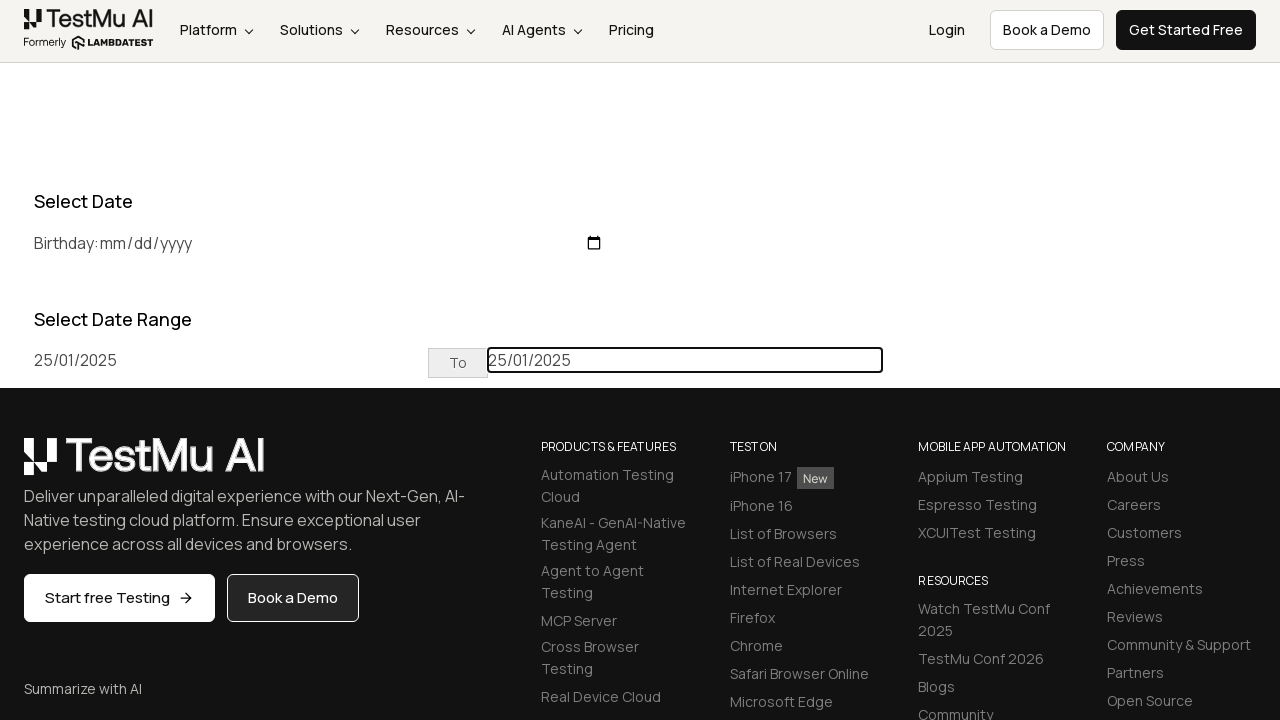

Updated current month/year to September 2025
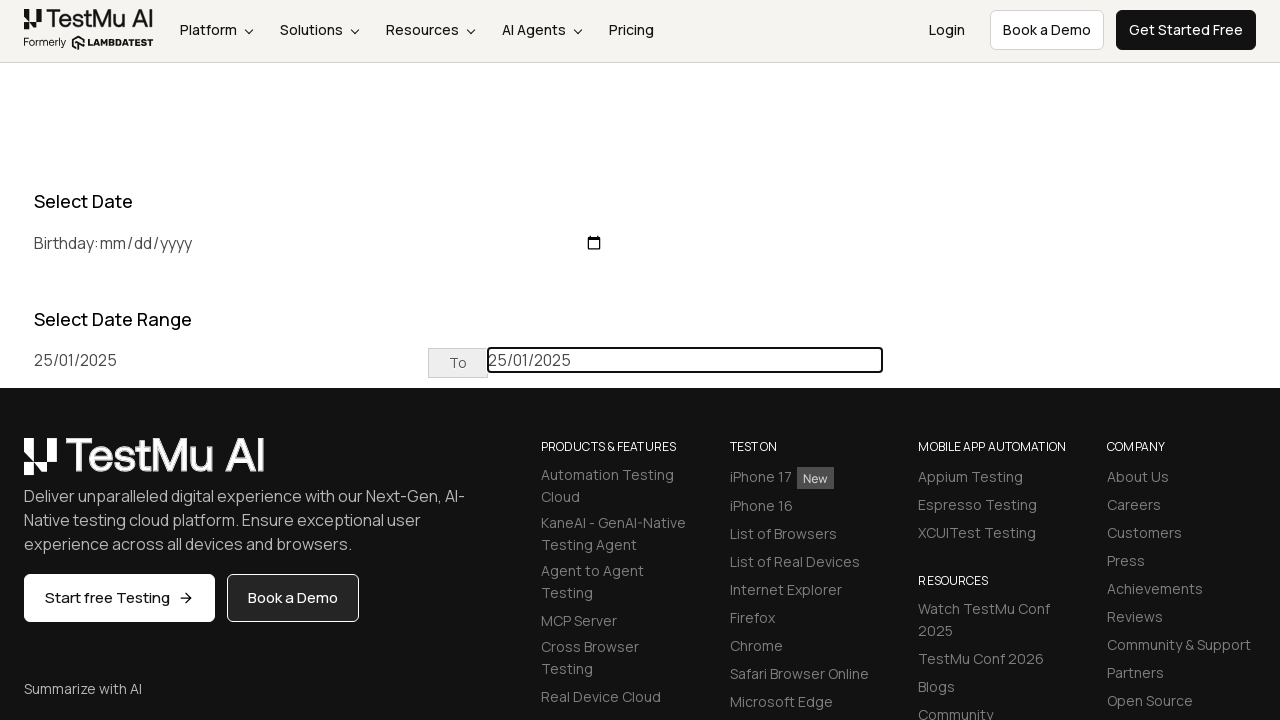

Clicked next month button to navigate forwards to June 2026 at (216, 465) on xpath=//div[@class='datepicker-days']//th[@class='next'][normalize-space()='»']
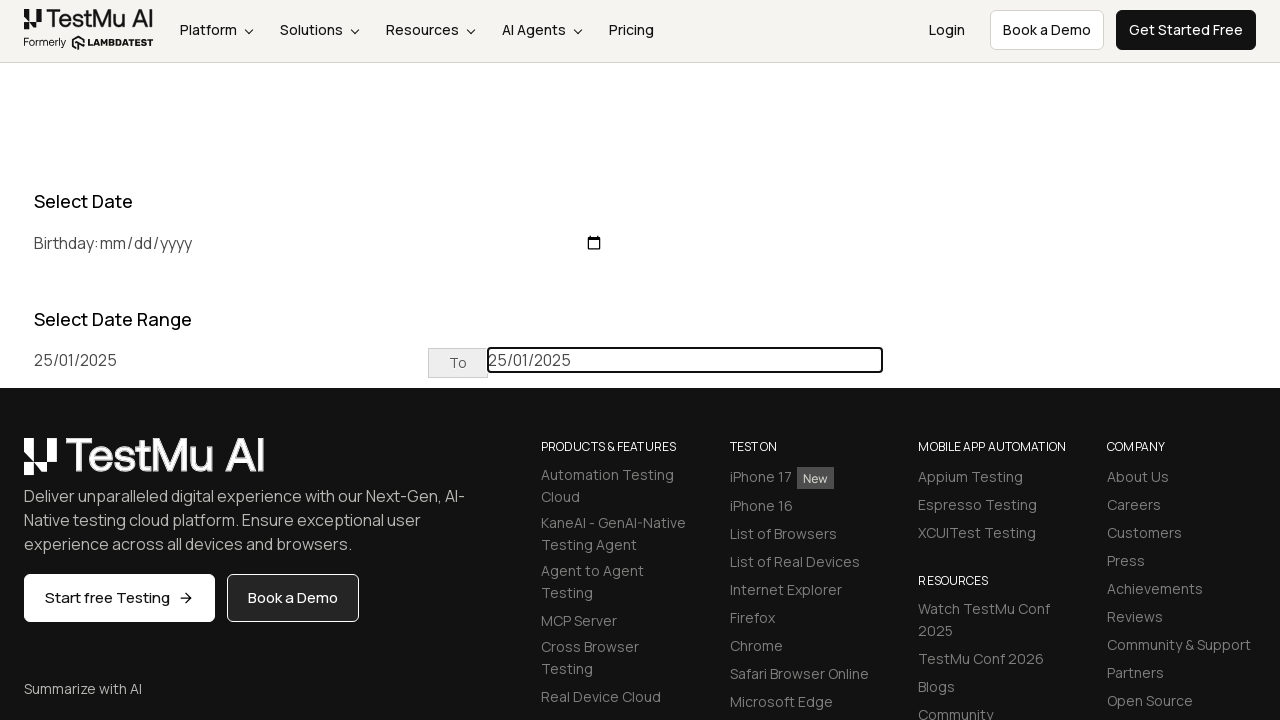

Updated current month/year to October 2025
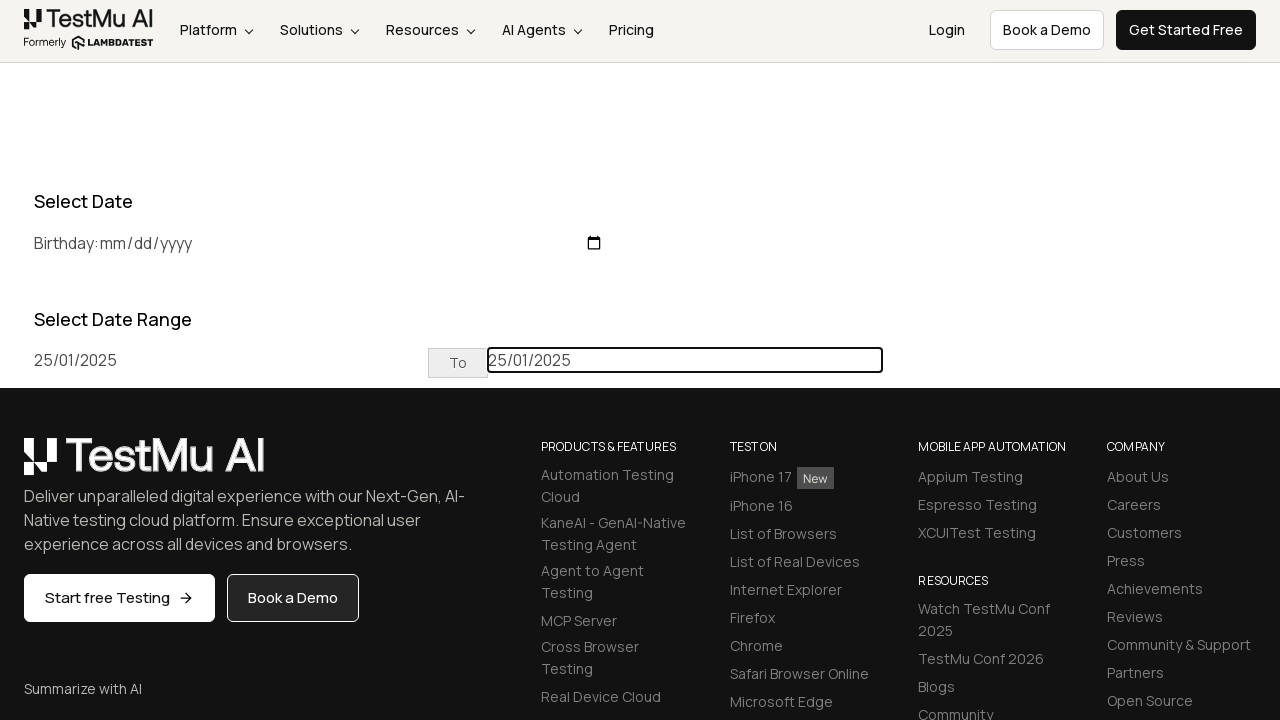

Clicked next month button to navigate forwards to June 2026 at (216, 465) on xpath=//div[@class='datepicker-days']//th[@class='next'][normalize-space()='»']
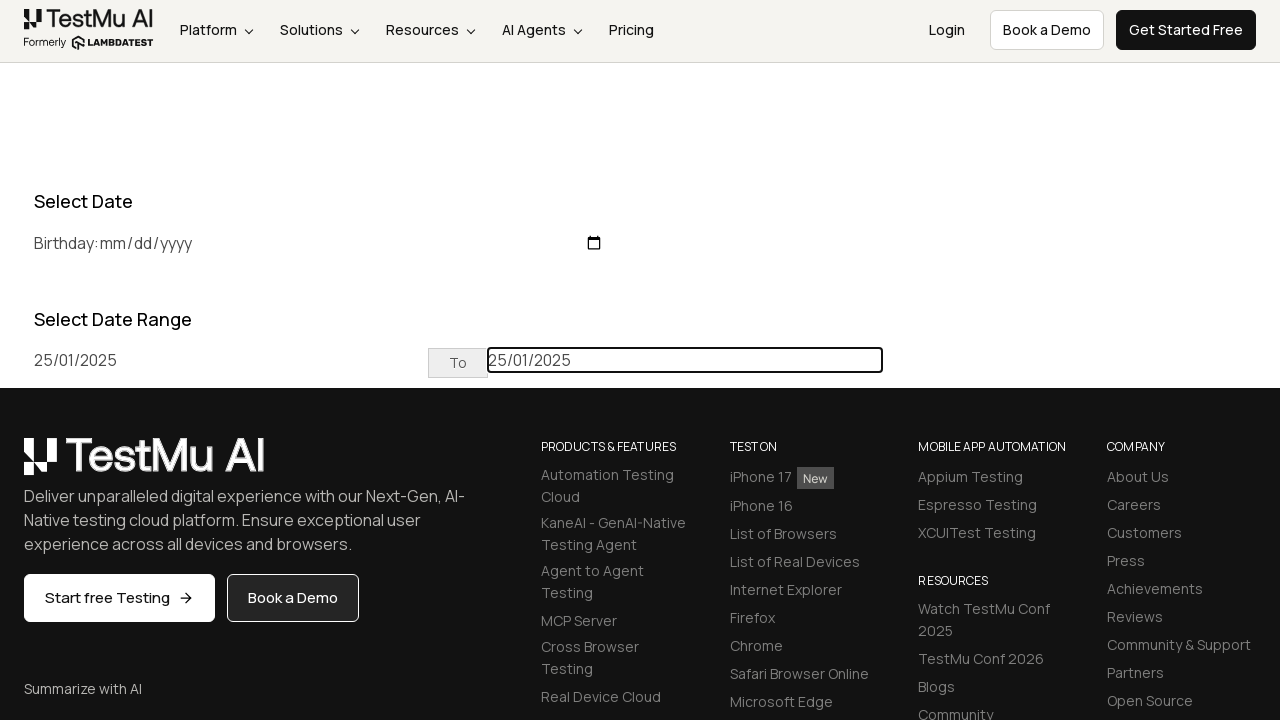

Updated current month/year to November 2025
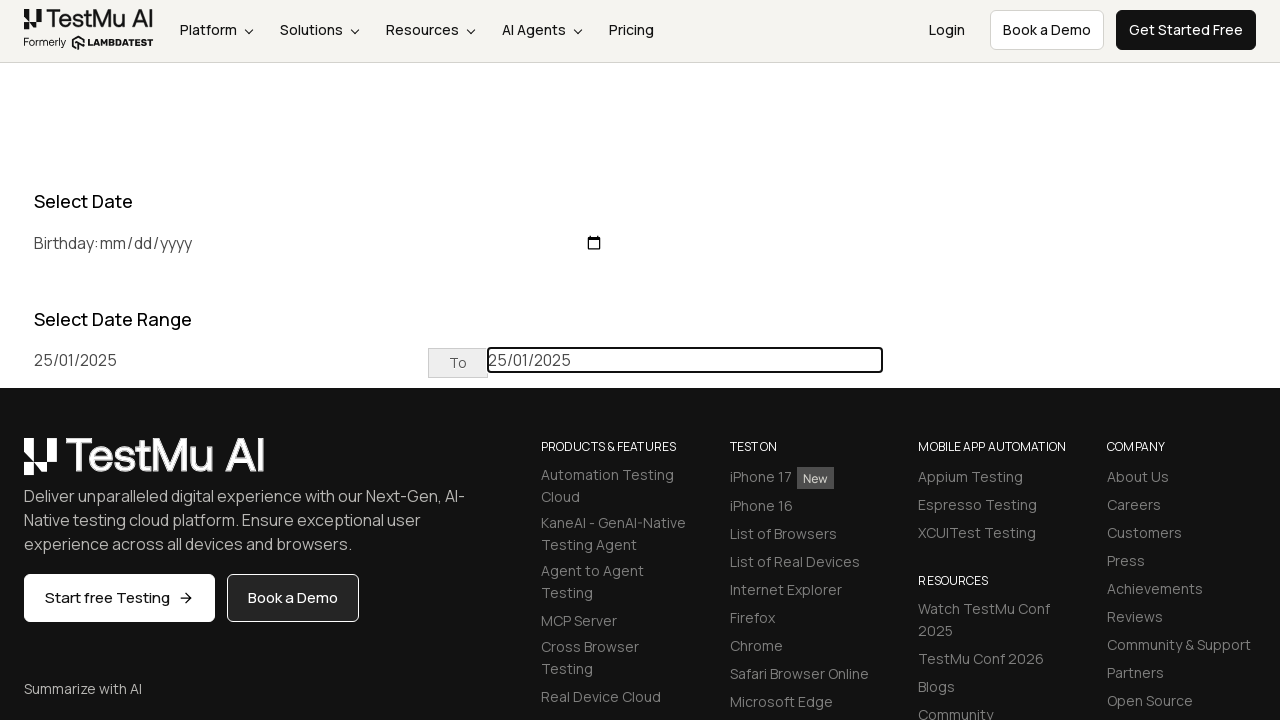

Clicked next month button to navigate forwards to June 2026 at (216, 465) on xpath=//div[@class='datepicker-days']//th[@class='next'][normalize-space()='»']
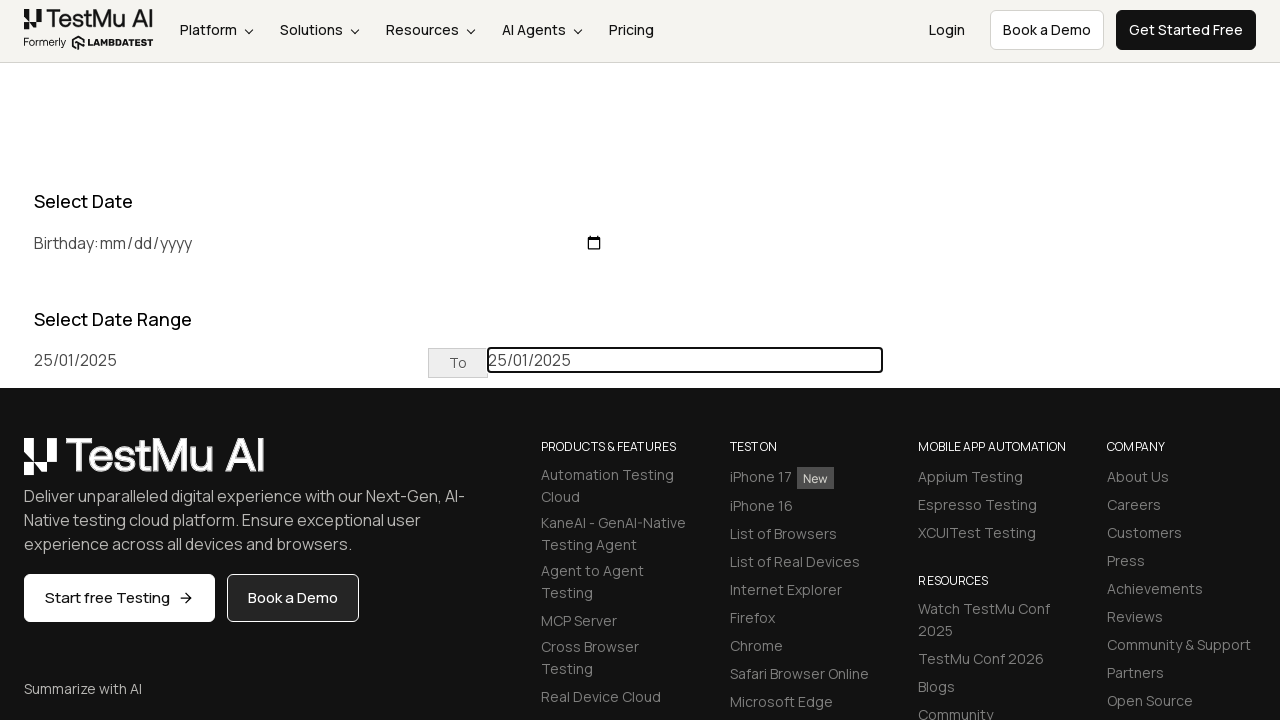

Updated current month/year to December 2025
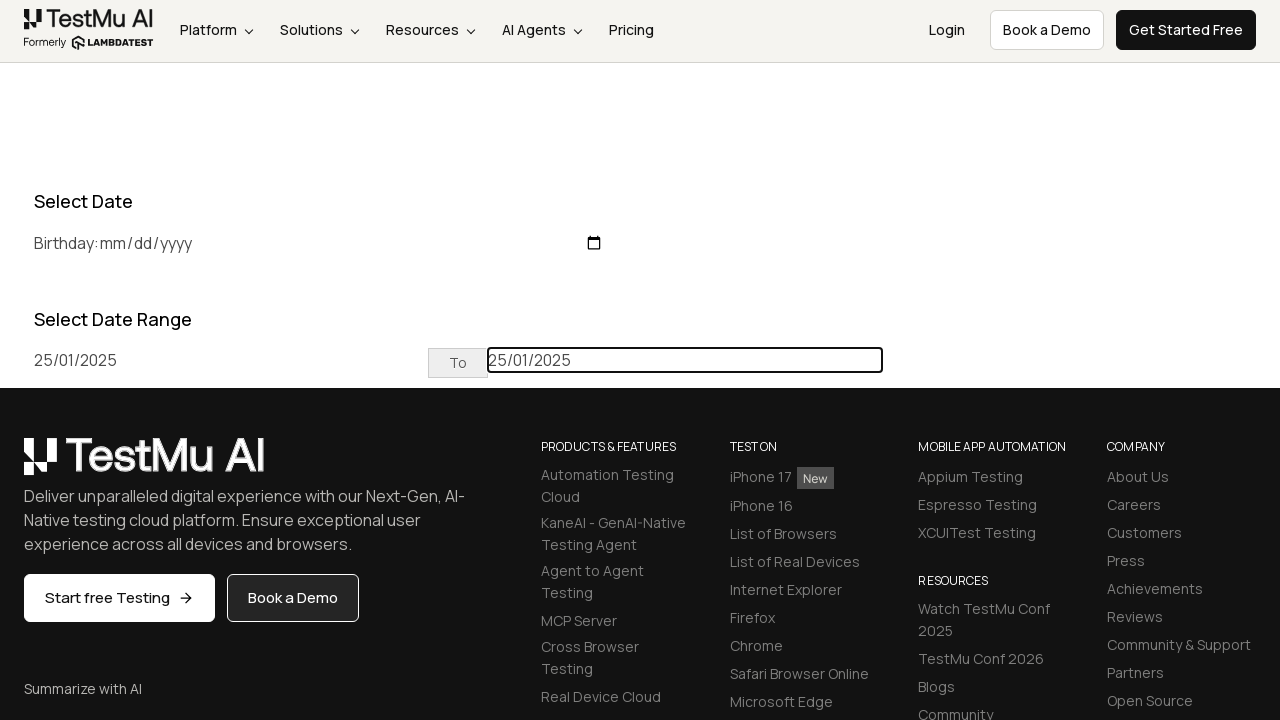

Clicked next month button to navigate forwards to June 2026 at (216, 465) on xpath=//div[@class='datepicker-days']//th[@class='next'][normalize-space()='»']
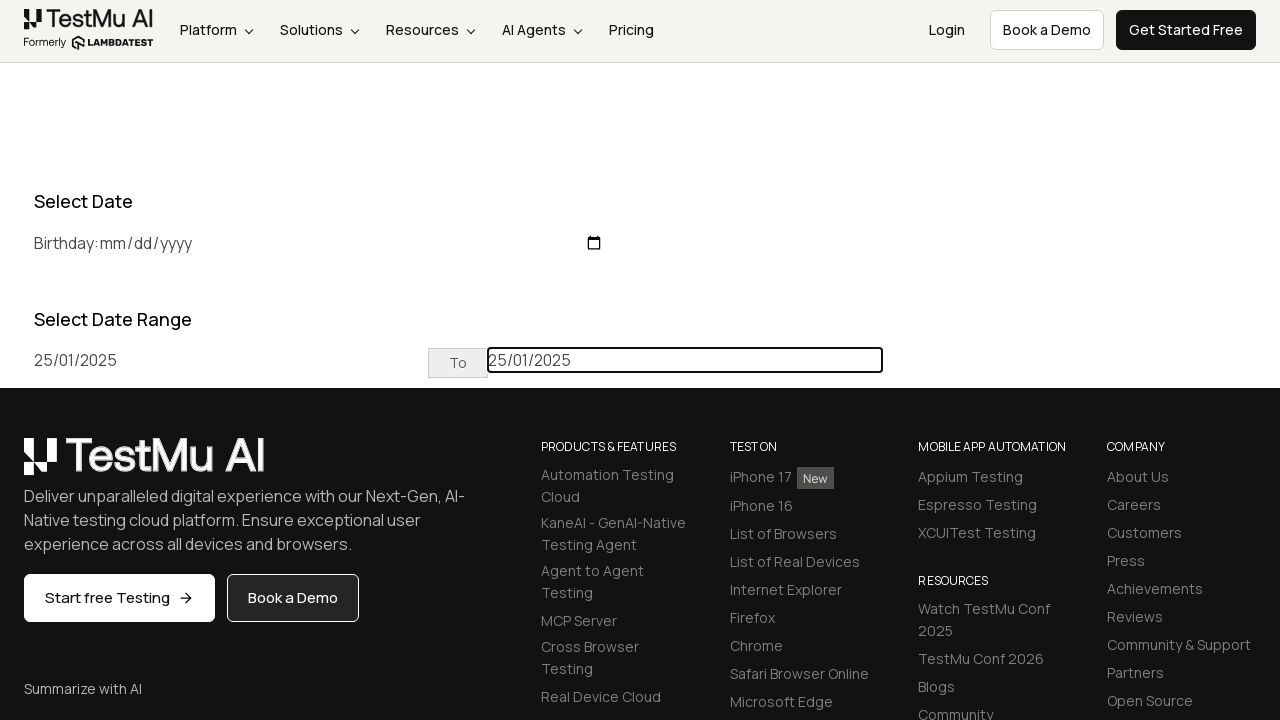

Updated current month/year to January 2026
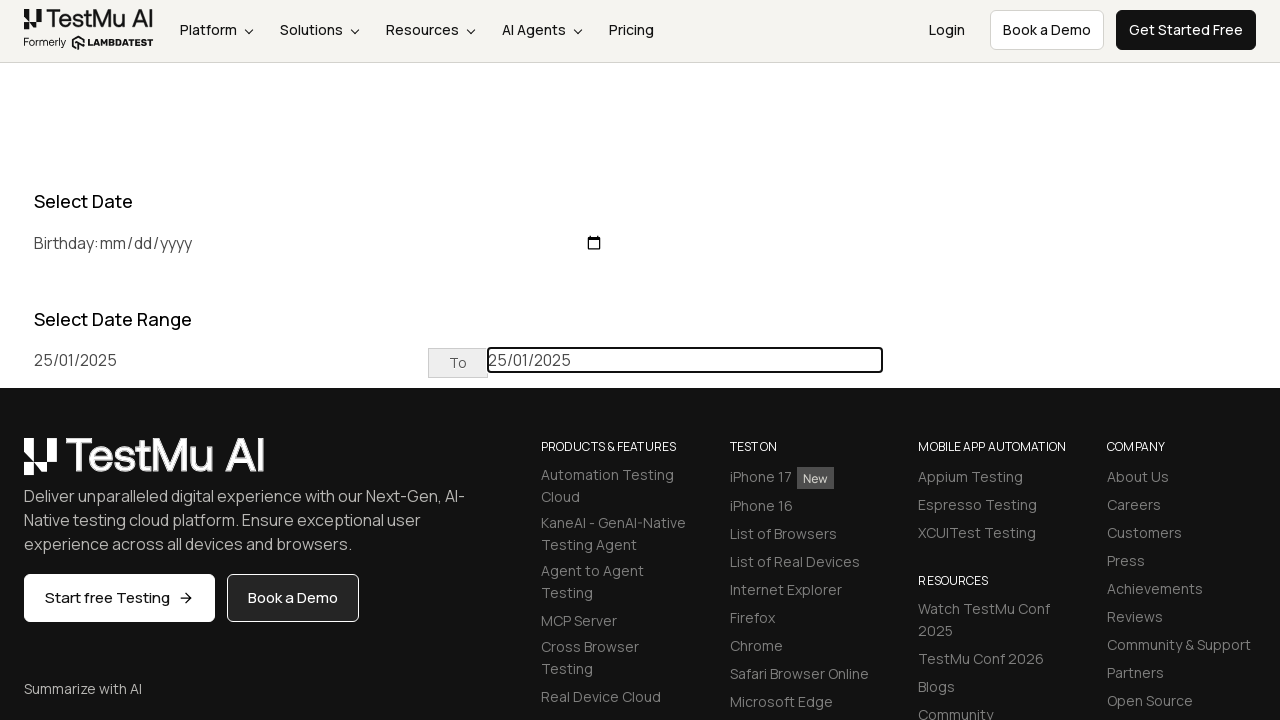

Clicked next month button to navigate forwards to June 2026 at (216, 465) on xpath=//div[@class='datepicker-days']//th[@class='next'][normalize-space()='»']
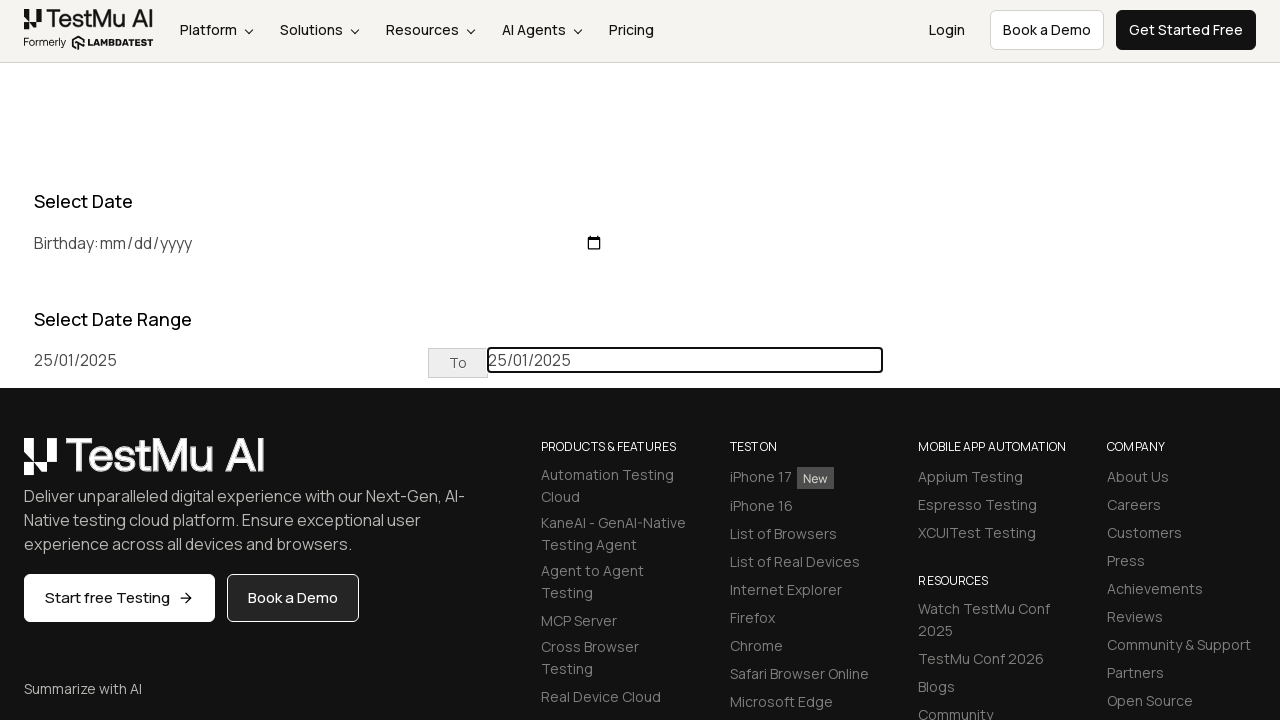

Updated current month/year to February 2026
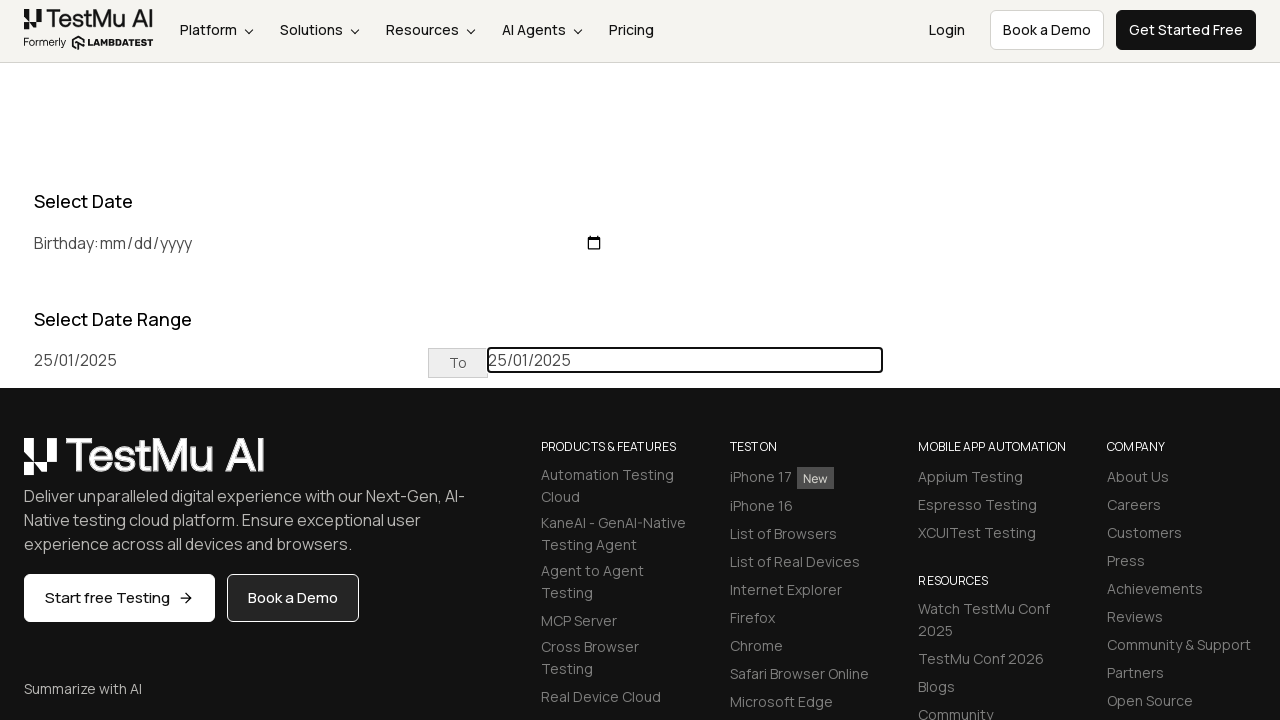

Clicked next month button to navigate forwards to June 2026 at (216, 465) on xpath=//div[@class='datepicker-days']//th[@class='next'][normalize-space()='»']
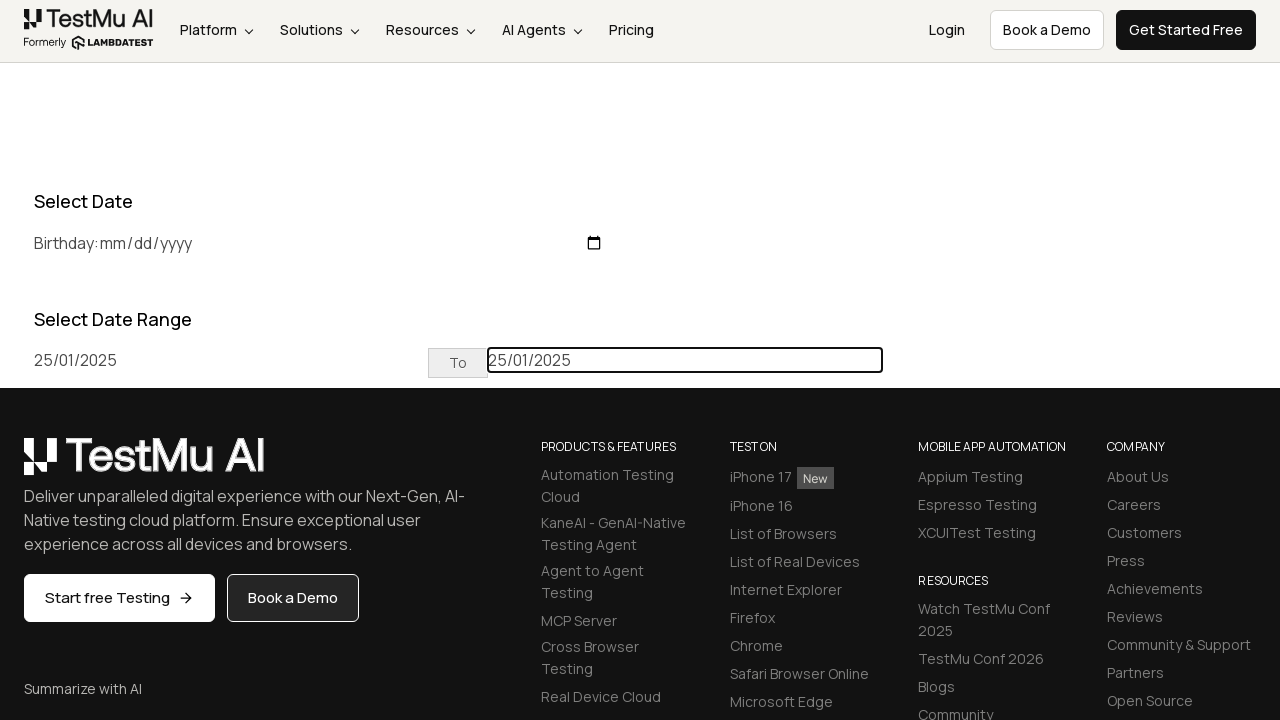

Updated current month/year to March 2026
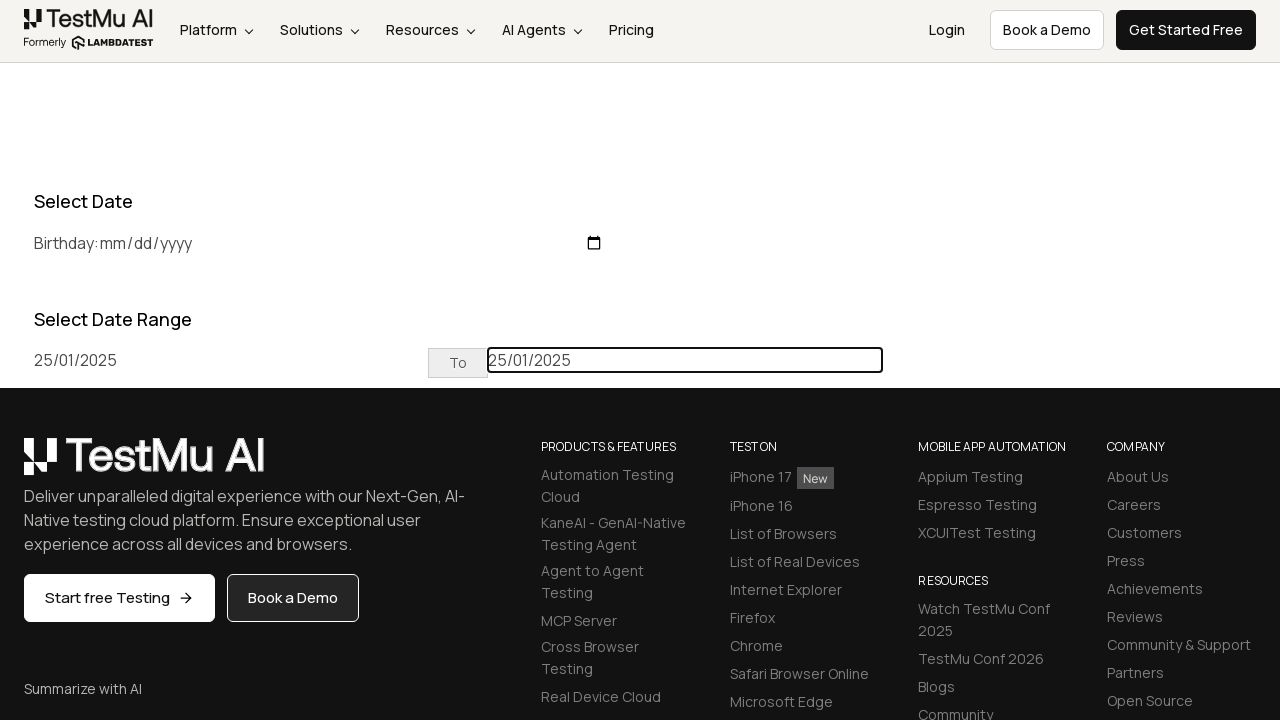

Clicked next month button to navigate forwards to June 2026 at (216, 465) on xpath=//div[@class='datepicker-days']//th[@class='next'][normalize-space()='»']
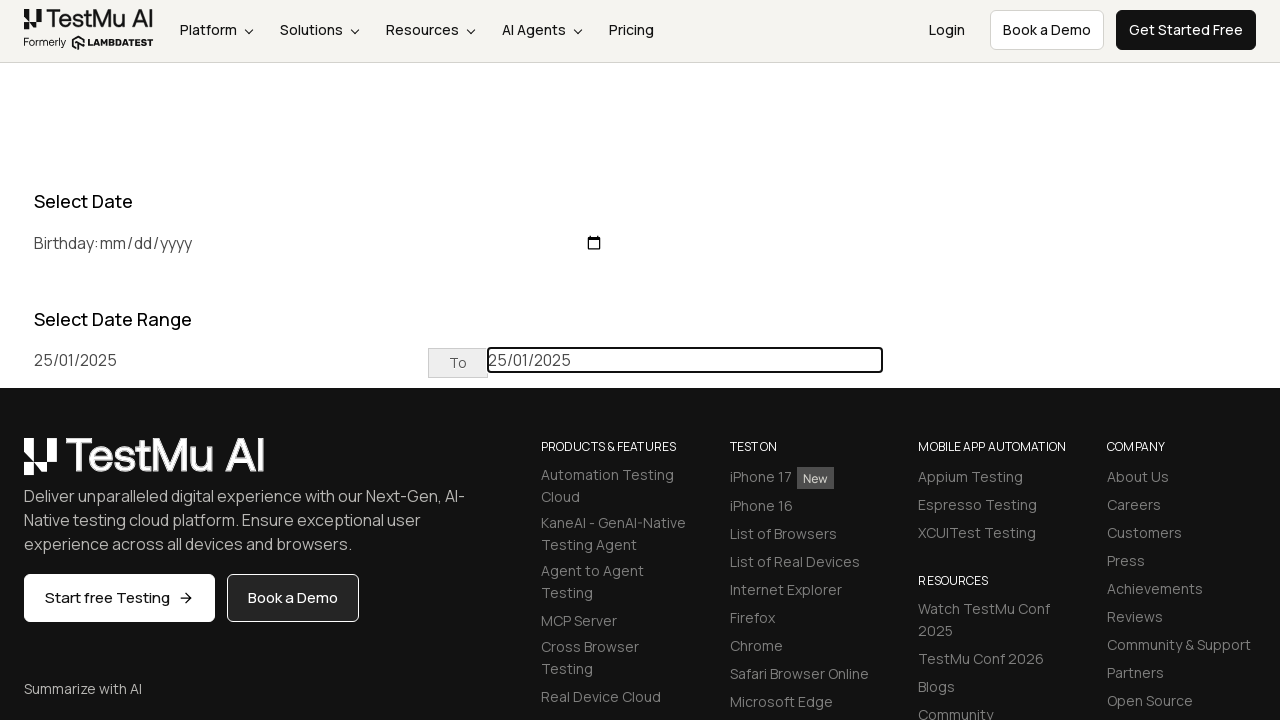

Updated current month/year to April 2026
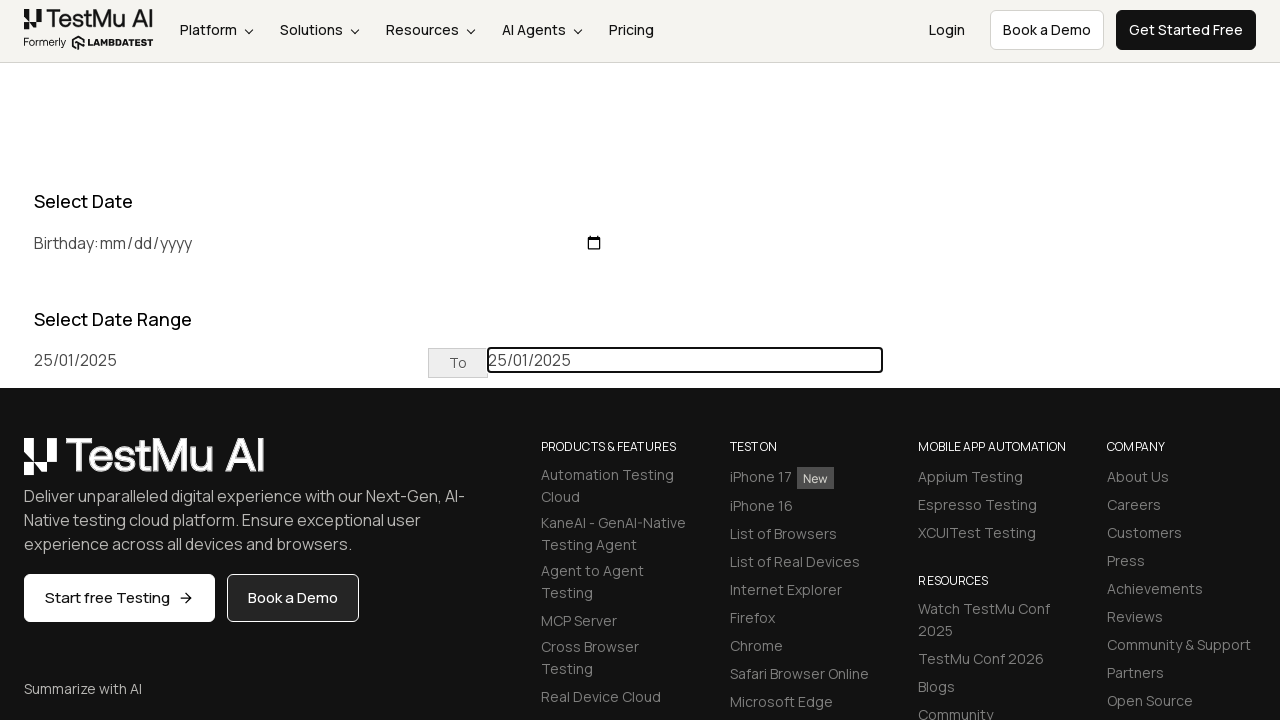

Clicked next month button to navigate forwards to June 2026 at (216, 465) on xpath=//div[@class='datepicker-days']//th[@class='next'][normalize-space()='»']
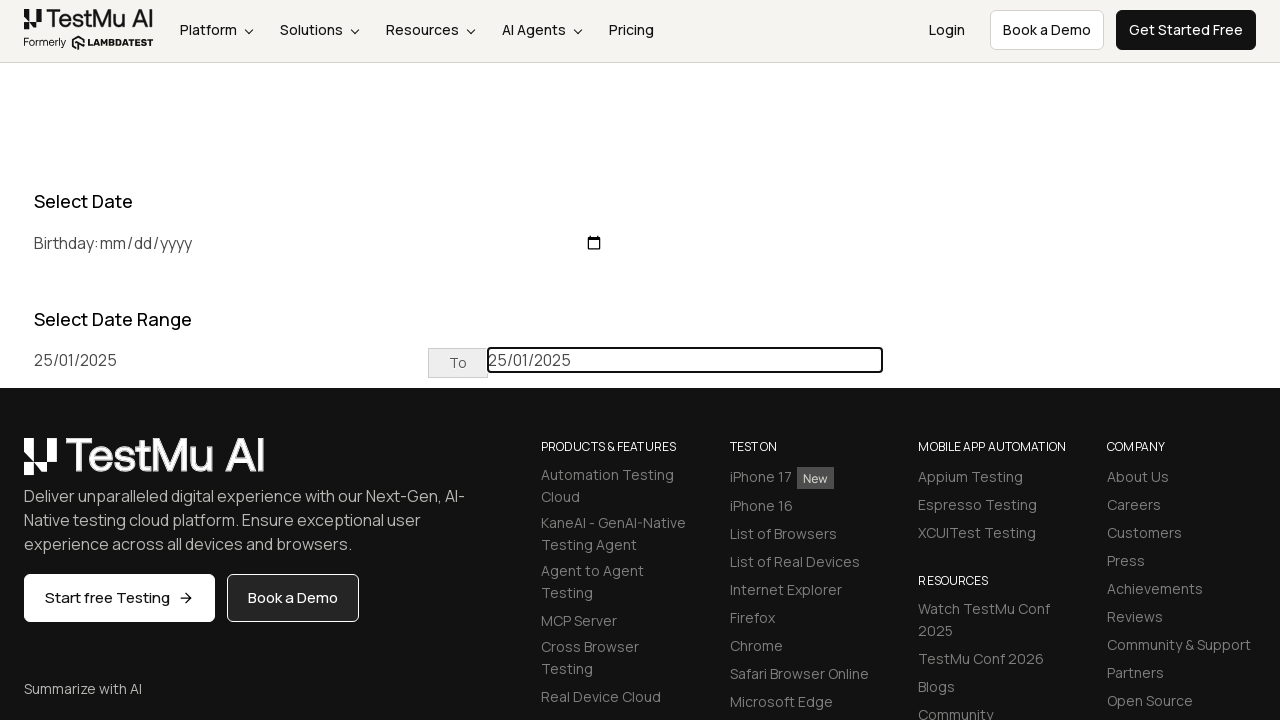

Updated current month/year to May 2026
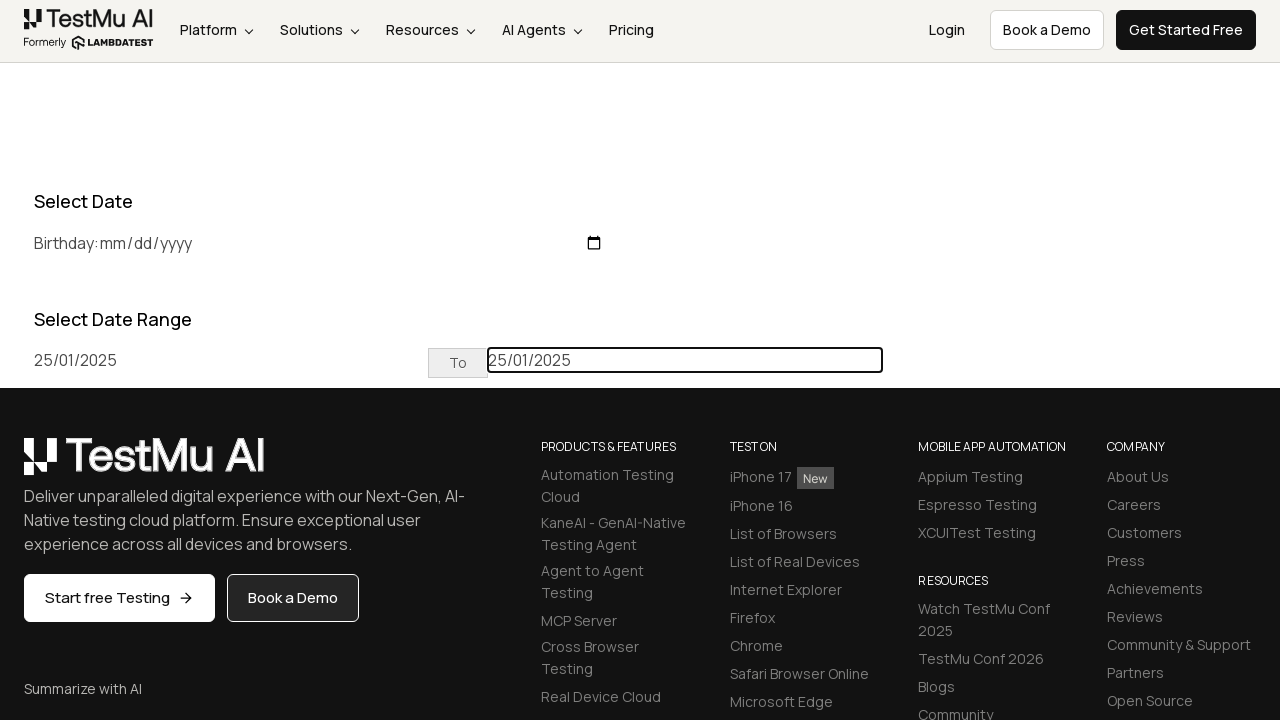

Clicked next month button to navigate forwards to June 2026 at (216, 465) on xpath=//div[@class='datepicker-days']//th[@class='next'][normalize-space()='»']
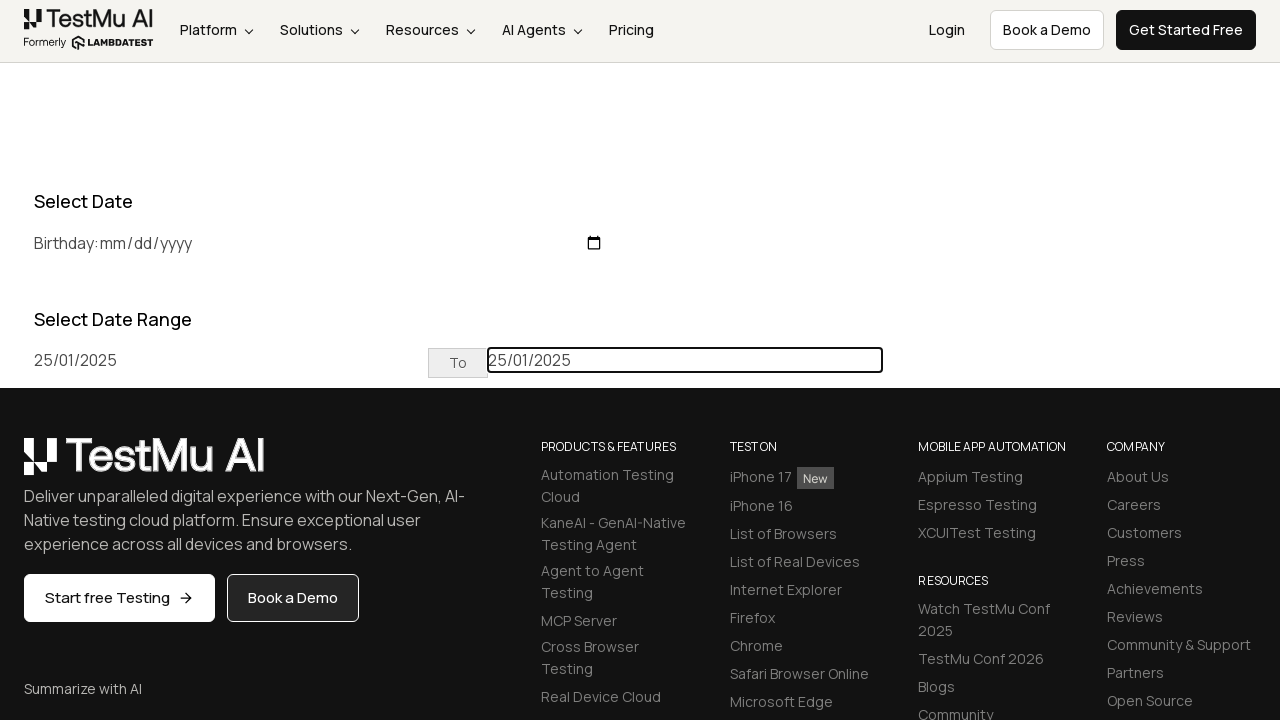

Updated current month/year to June 2026
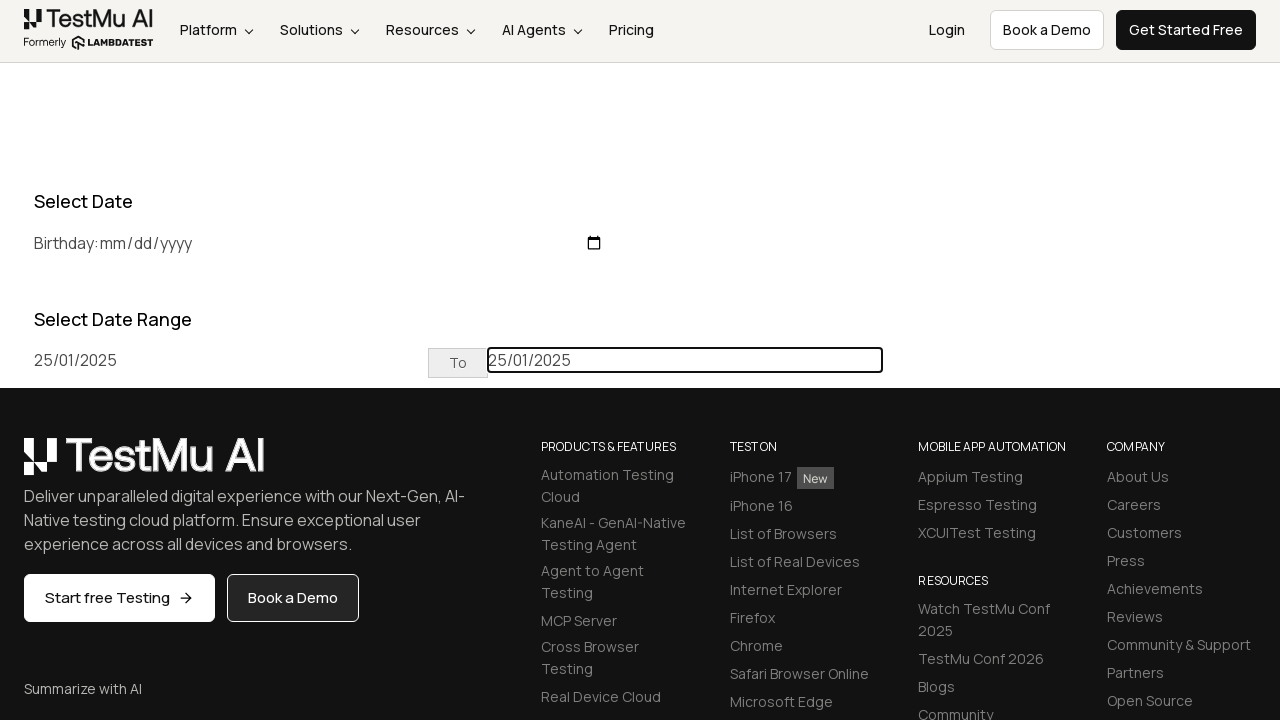

Clicked on end date: 5 June 2026 at (185, 533) on //tbody//td[contains(@class, 'day') and not(contains(@class, 'old')) and not(con
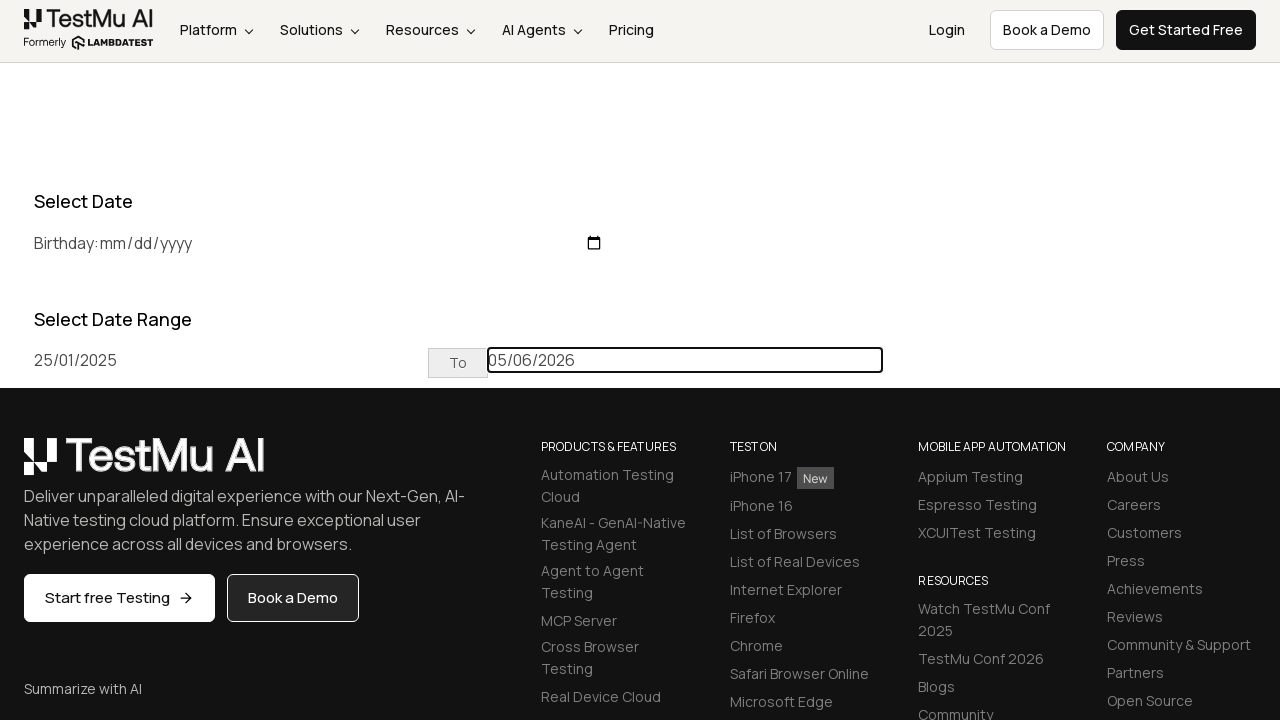

Waited 1 second to see final result of date range selection
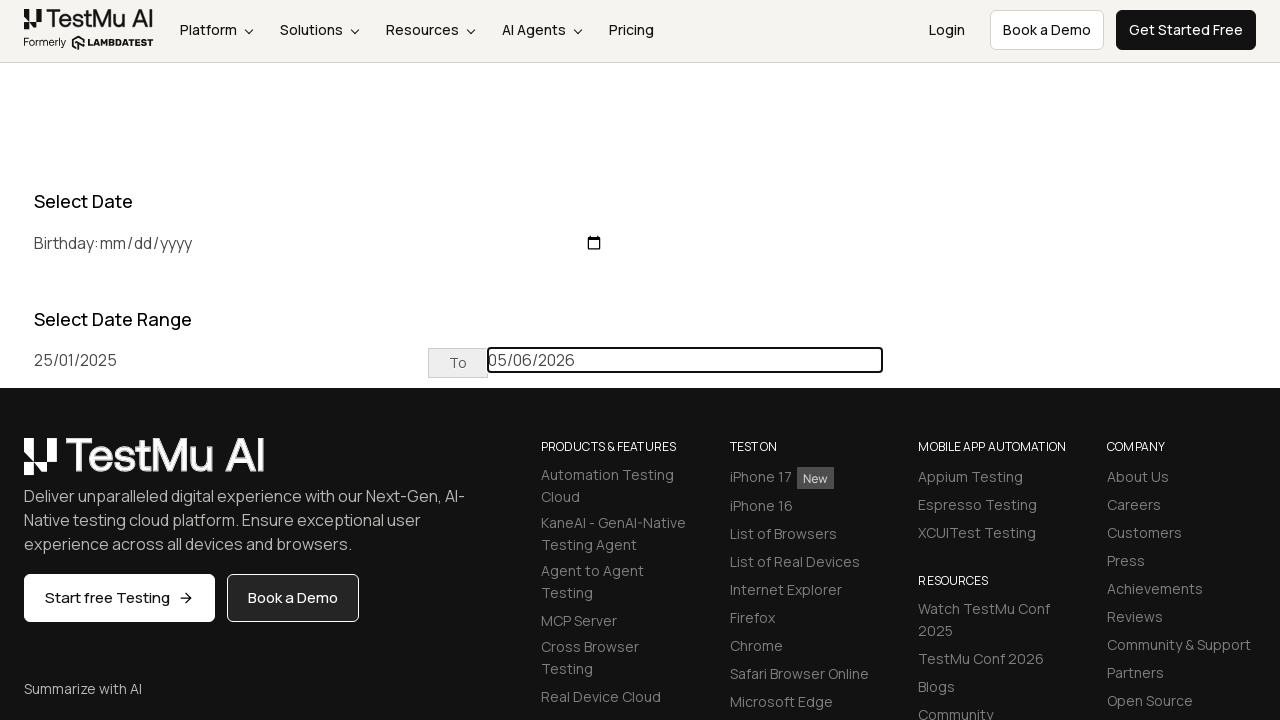

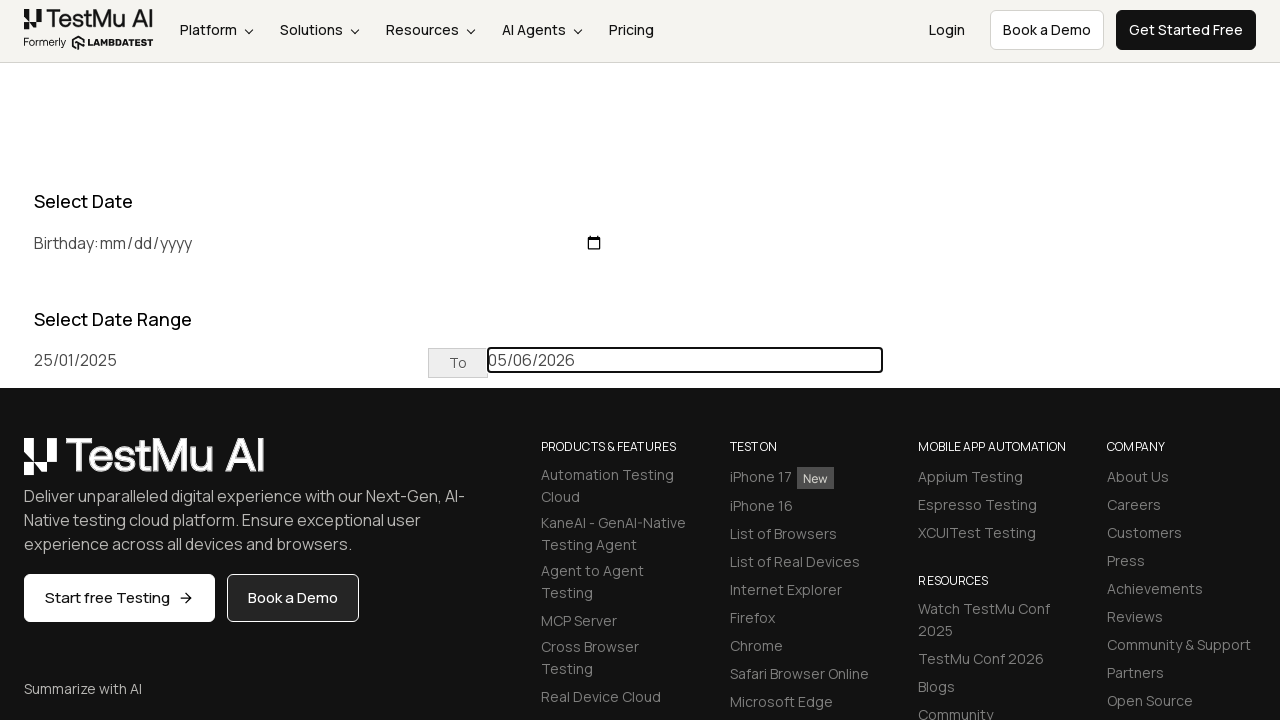